Tests JavaScript scroll functionality by scrolling down and up multiple times on an infinite scroll page

Starting URL: https://practice.cydeo.com/infinite_scroll

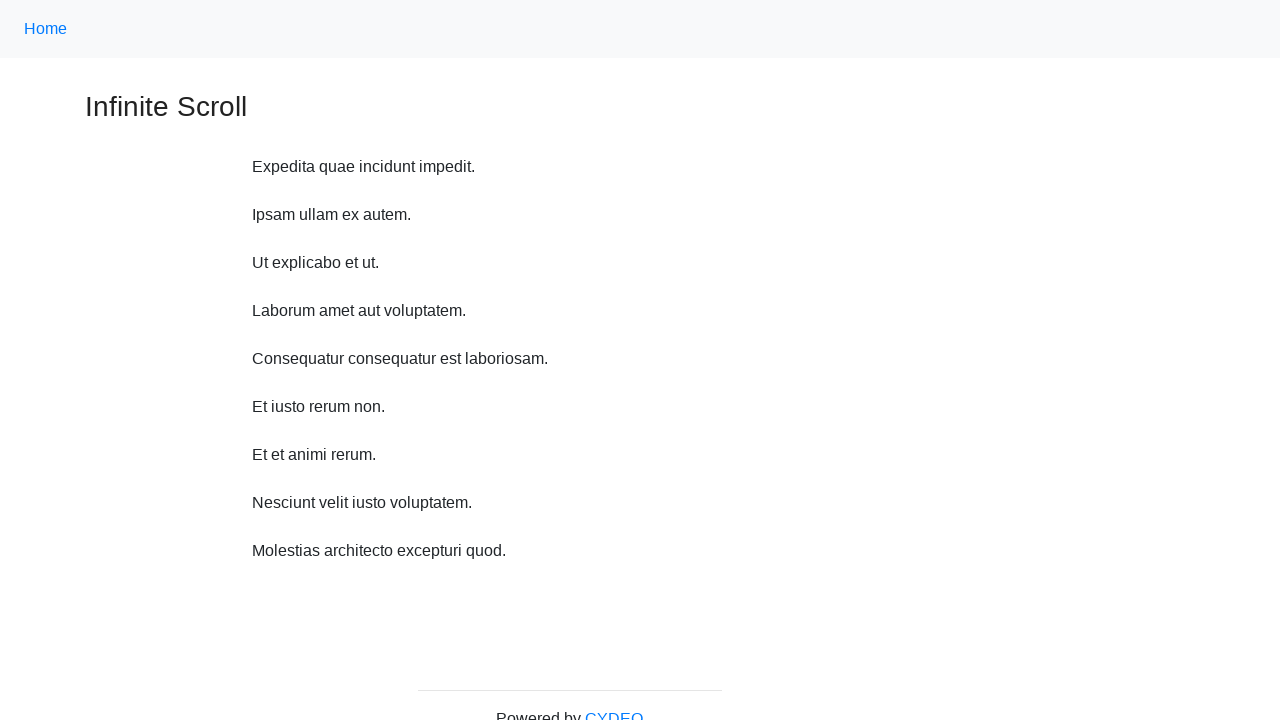

Scrolled down 750 pixels (iteration 1/10)
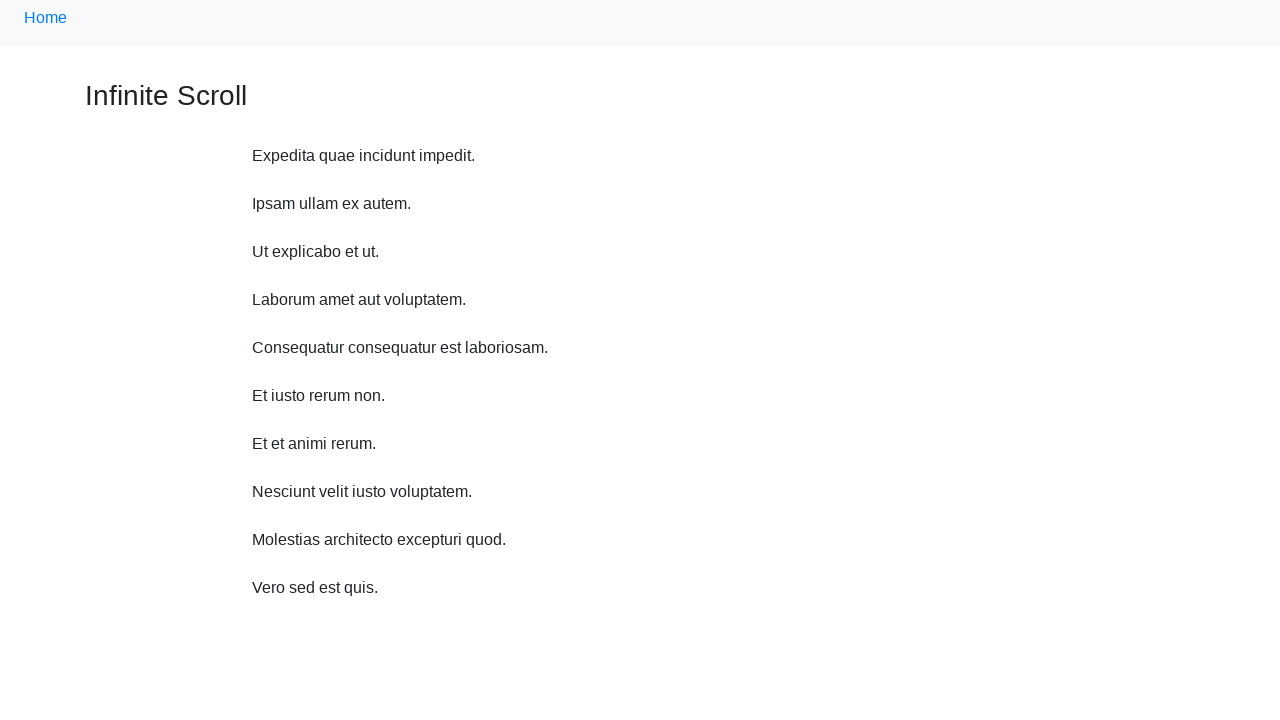

Waited 1 second after scrolling down (iteration 1/10)
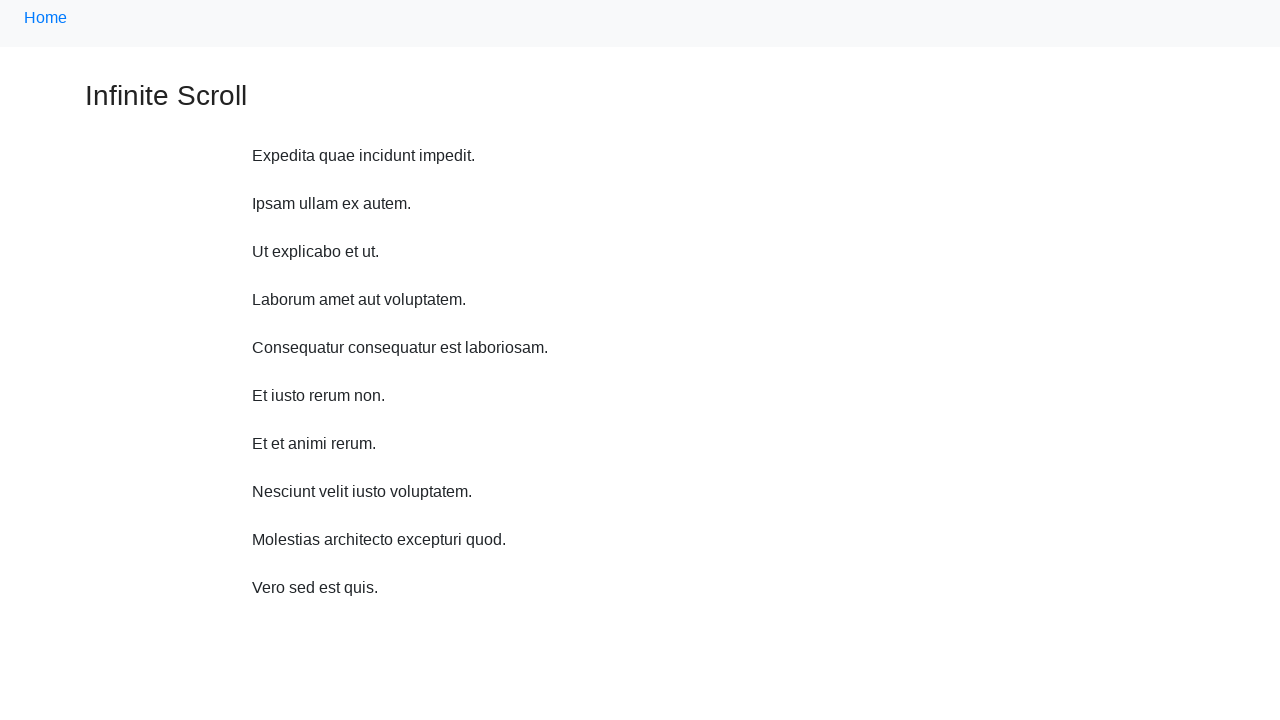

Scrolled down 750 pixels (iteration 2/10)
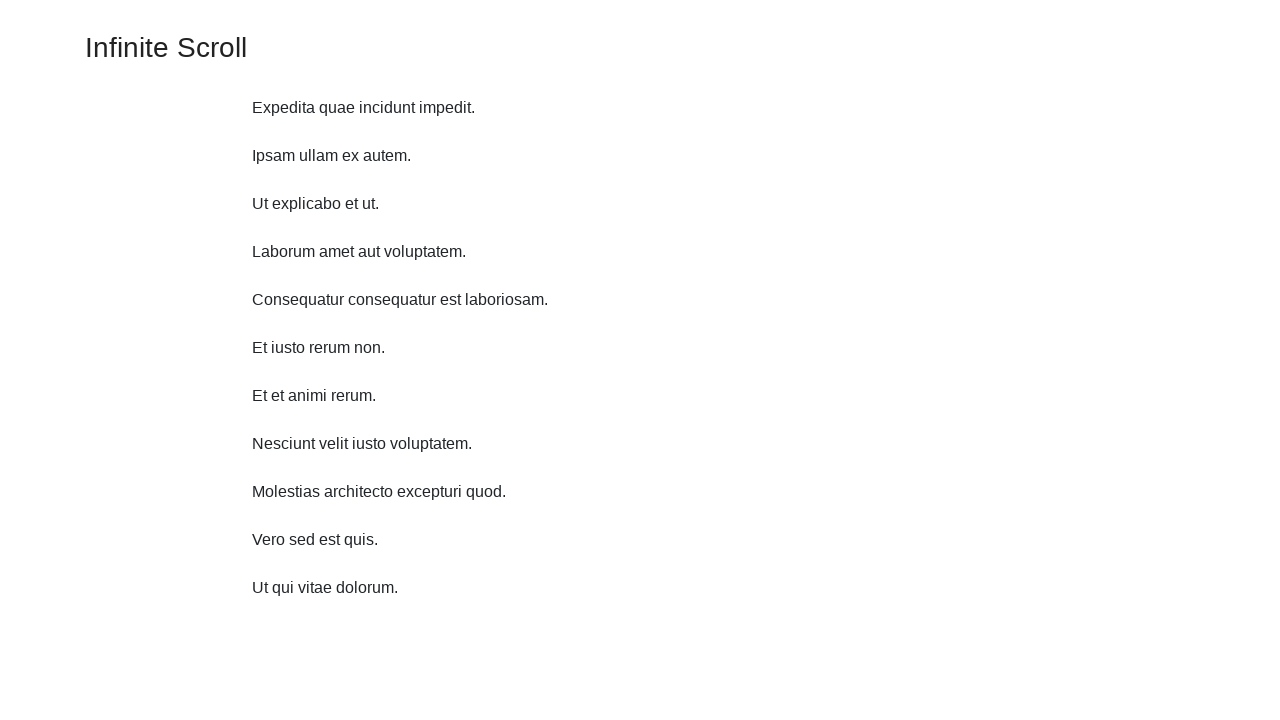

Waited 1 second after scrolling down (iteration 2/10)
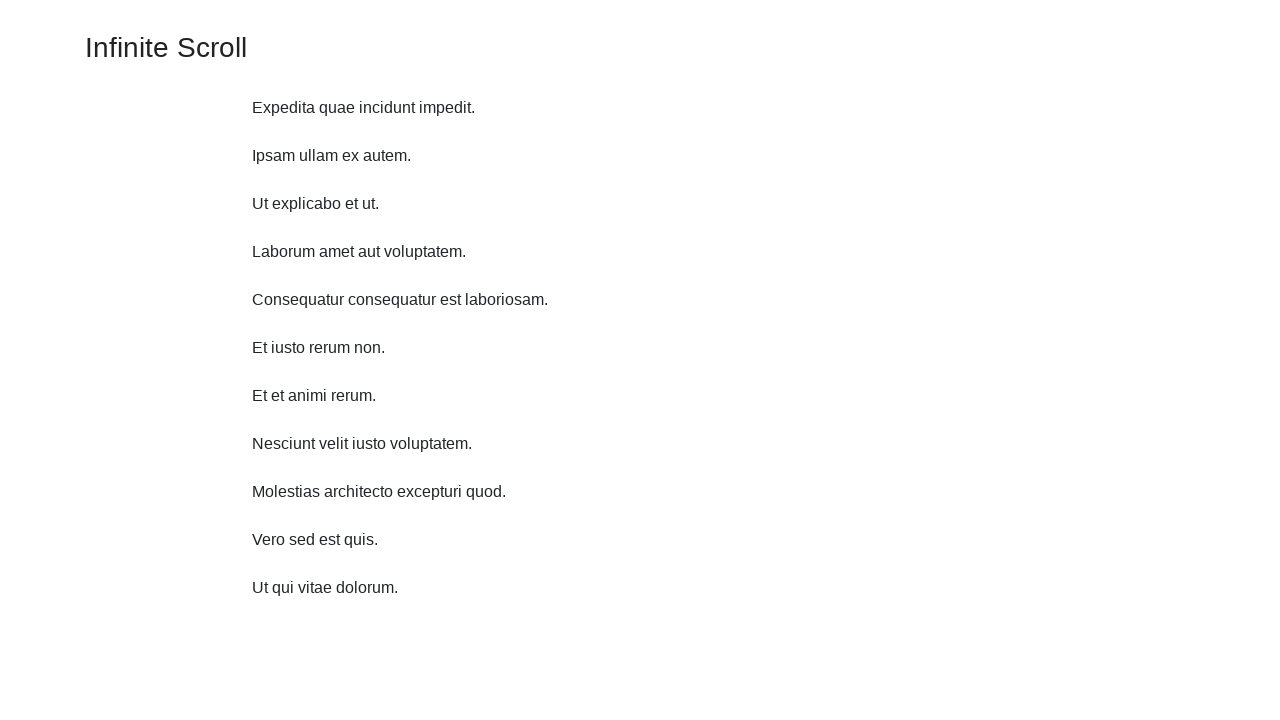

Scrolled down 750 pixels (iteration 3/10)
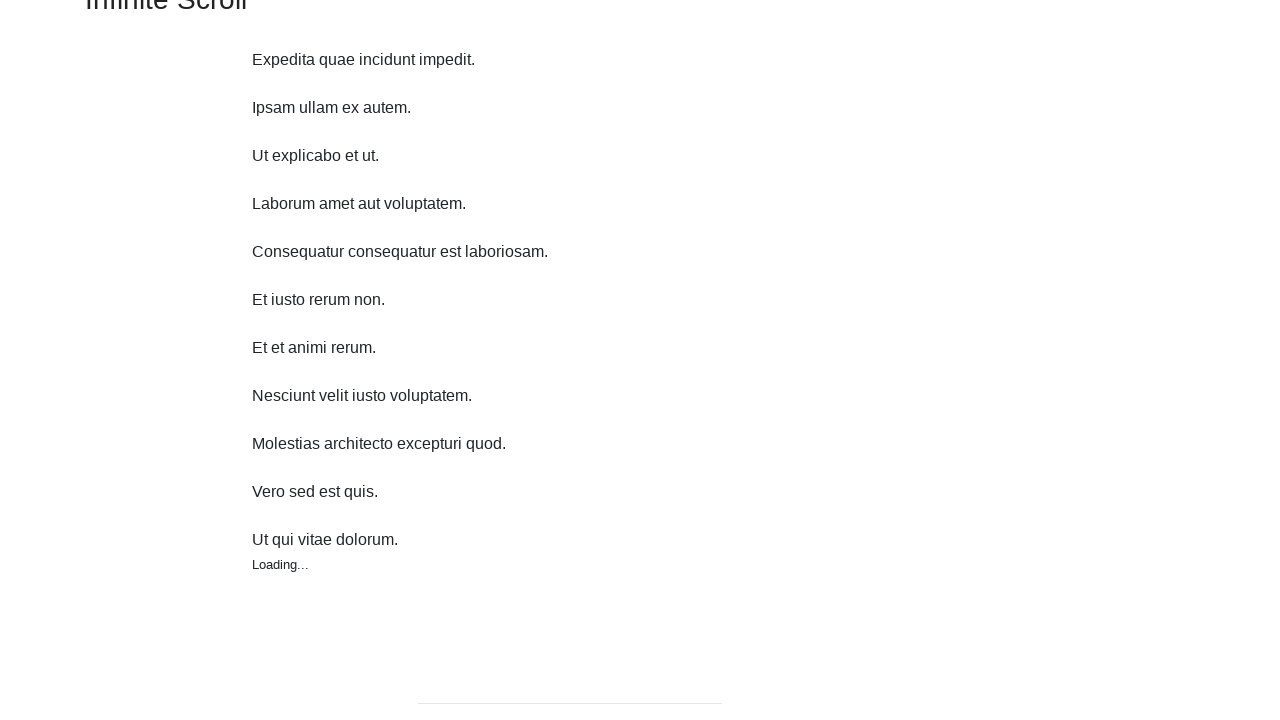

Waited 1 second after scrolling down (iteration 3/10)
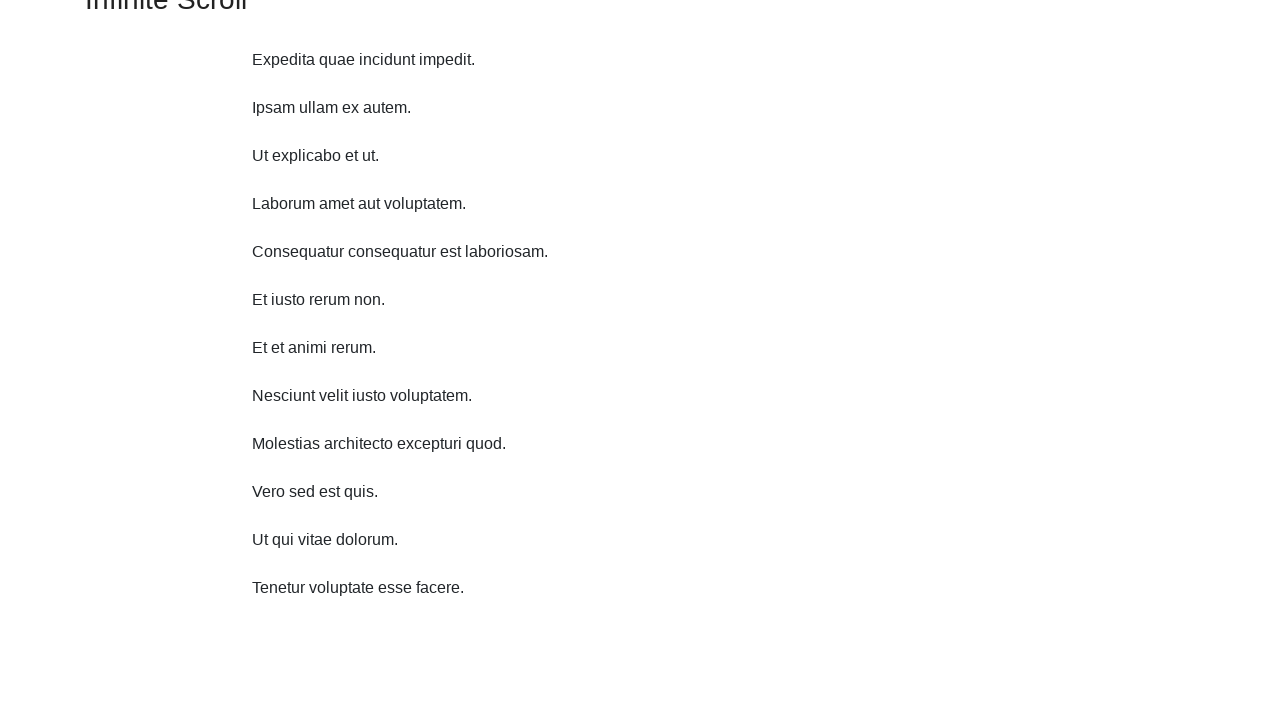

Scrolled down 750 pixels (iteration 4/10)
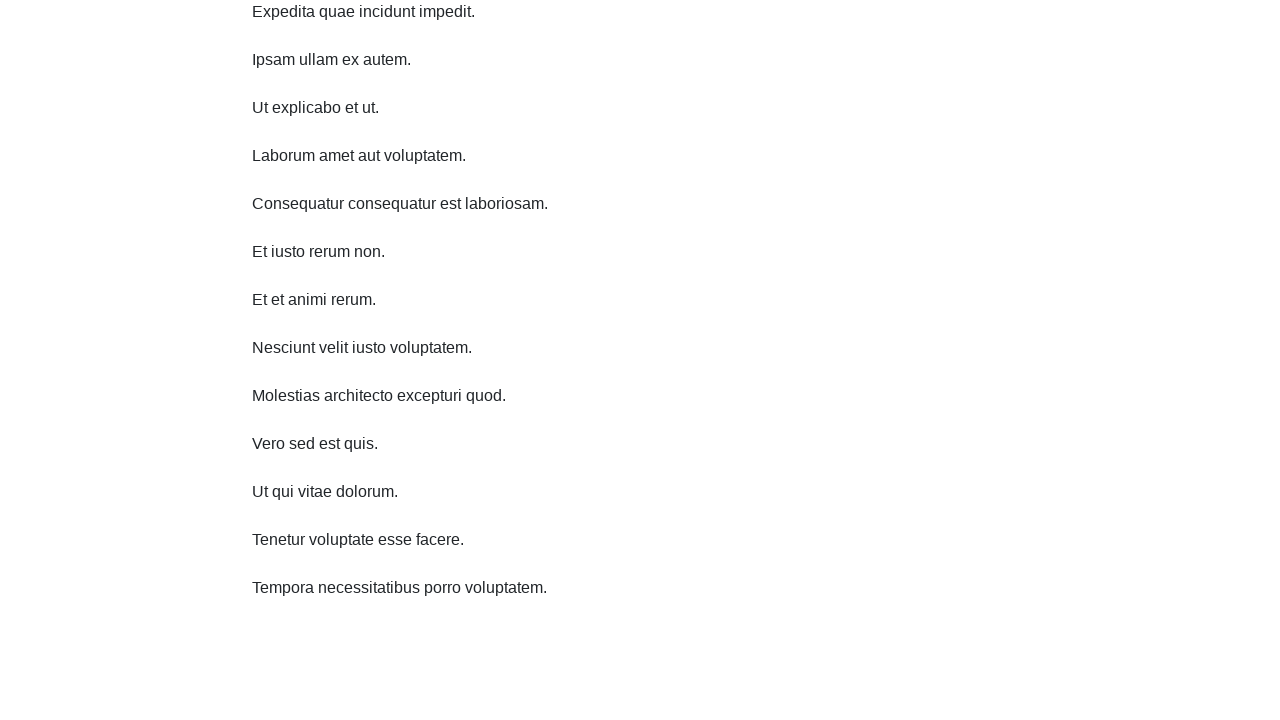

Waited 1 second after scrolling down (iteration 4/10)
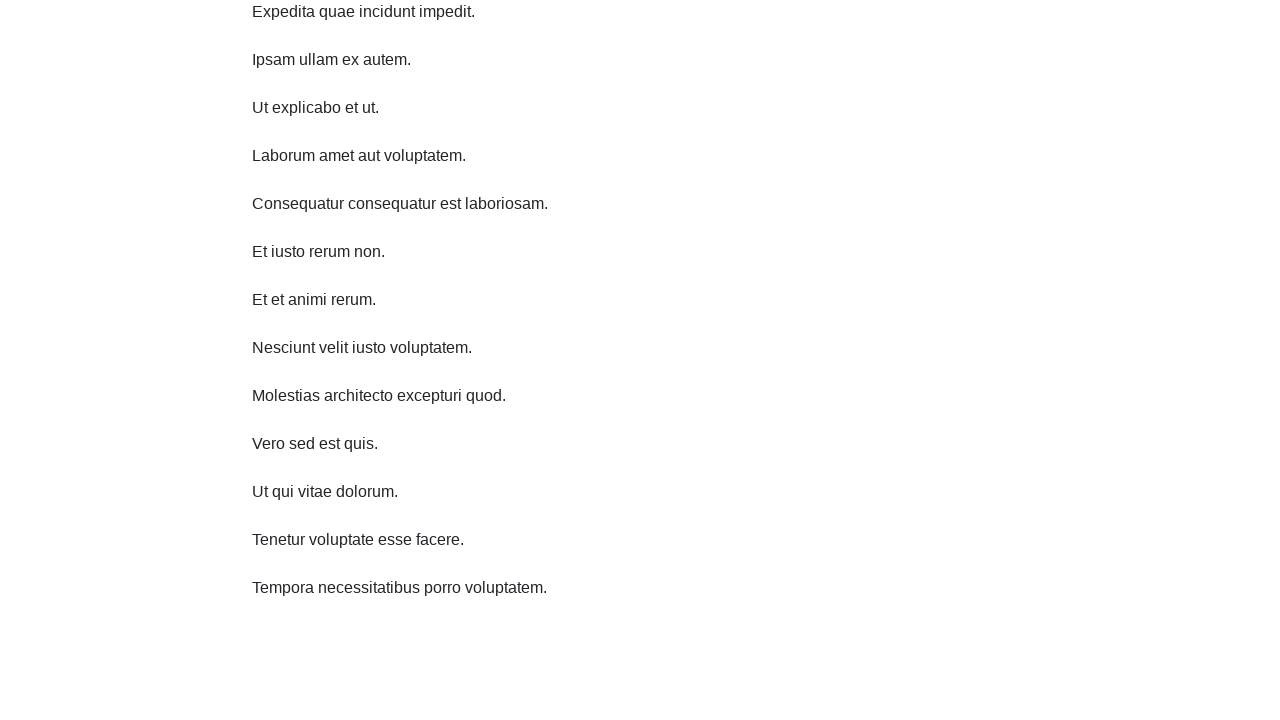

Scrolled down 750 pixels (iteration 5/10)
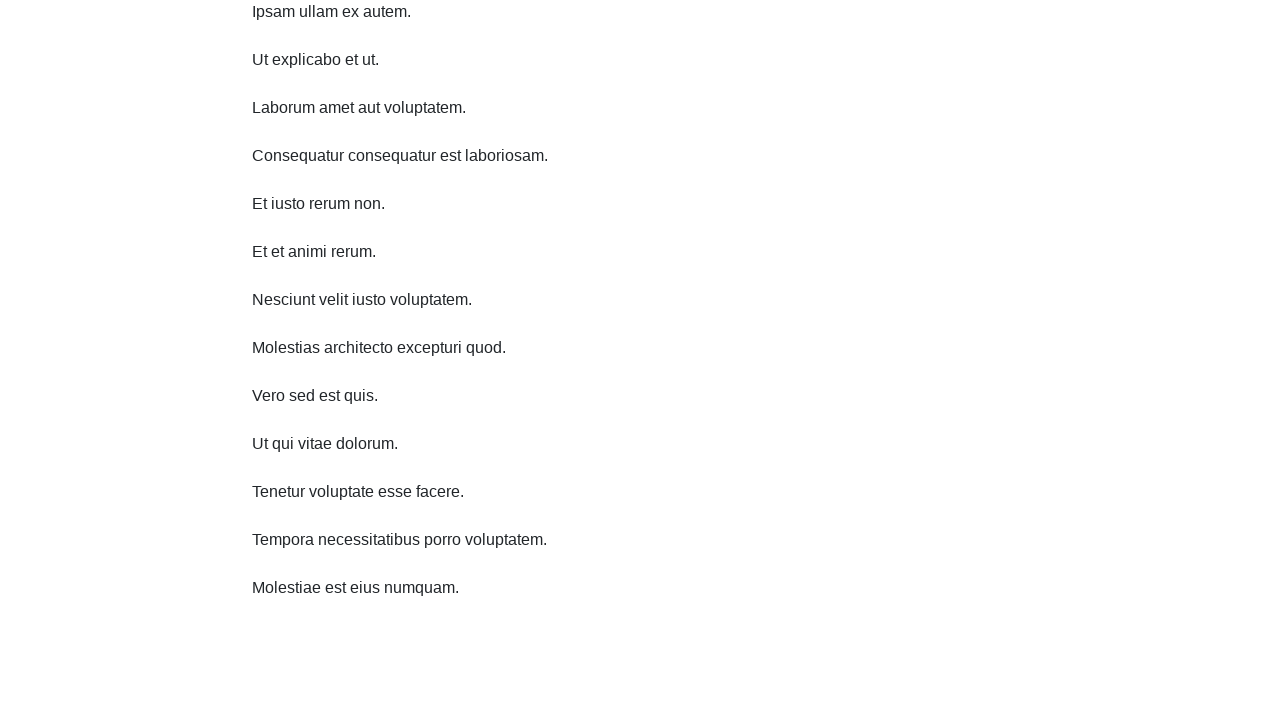

Waited 1 second after scrolling down (iteration 5/10)
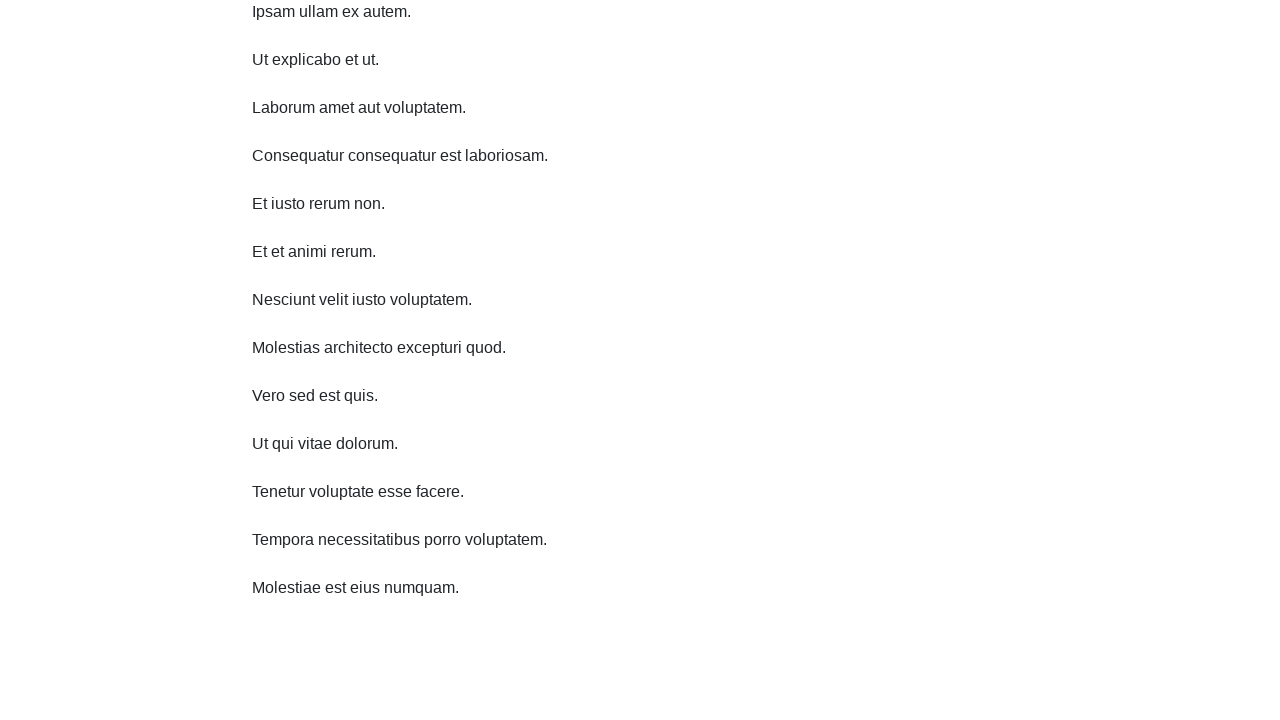

Scrolled down 750 pixels (iteration 6/10)
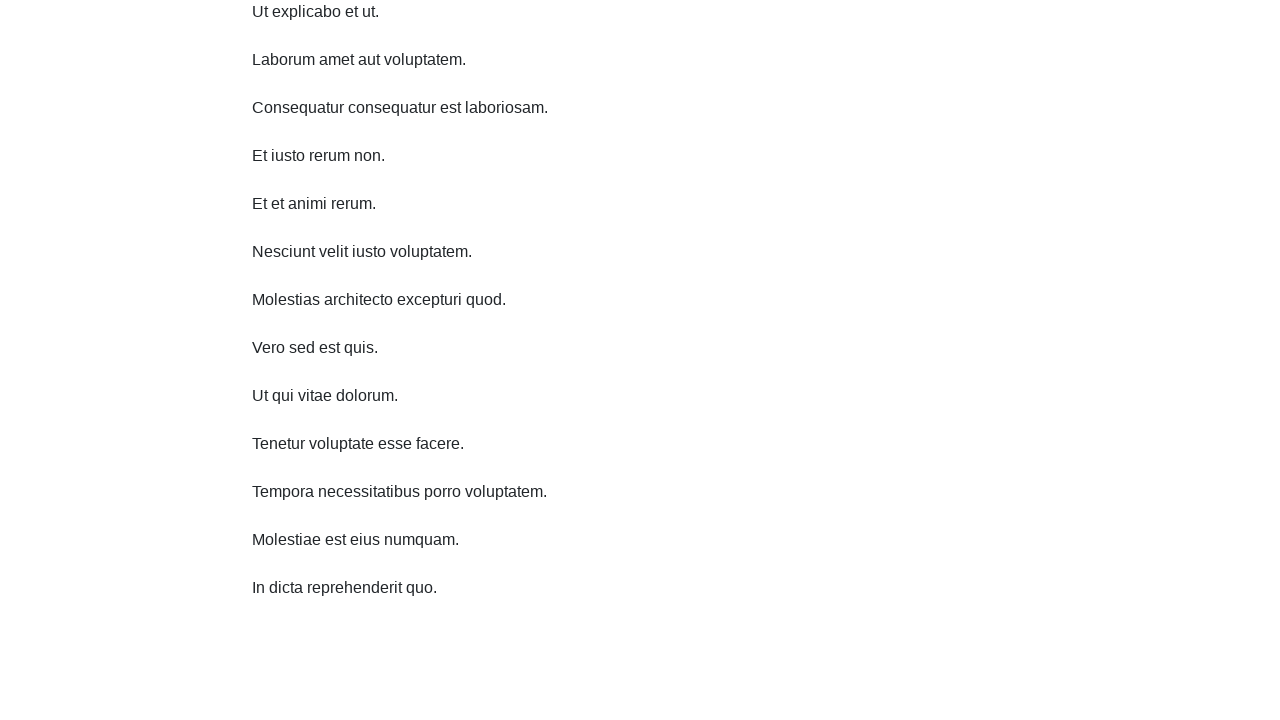

Waited 1 second after scrolling down (iteration 6/10)
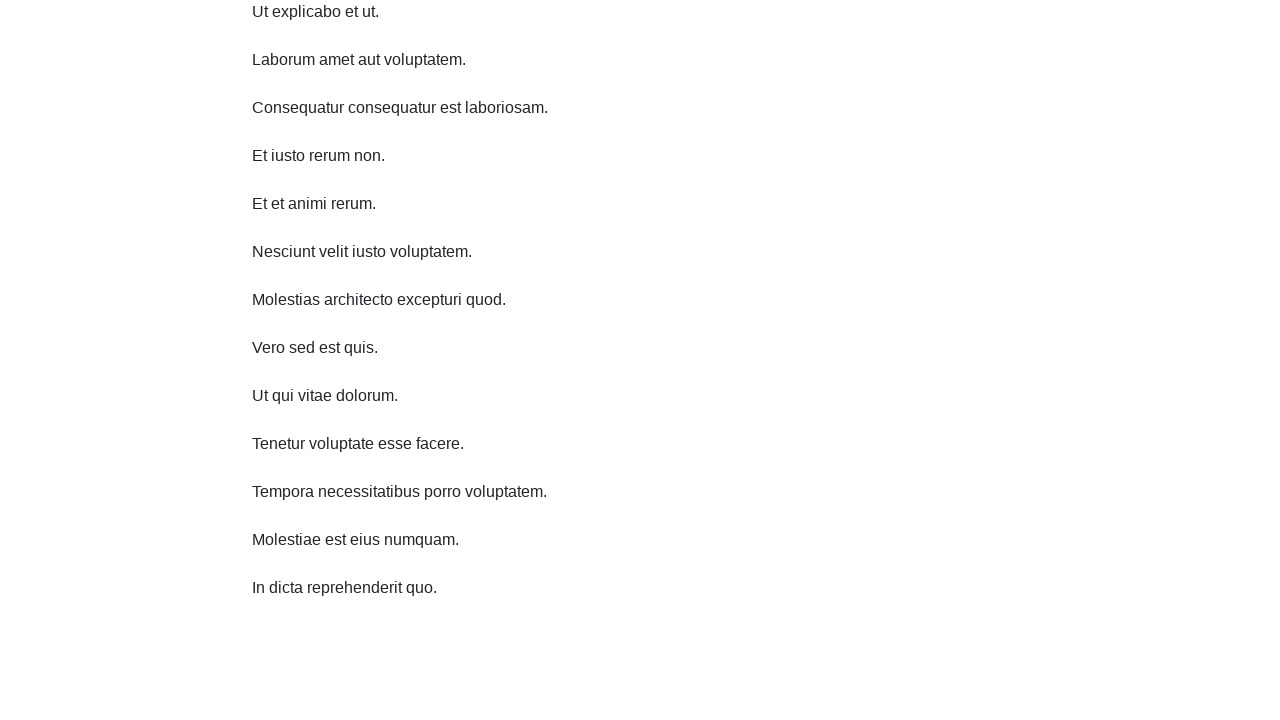

Scrolled down 750 pixels (iteration 7/10)
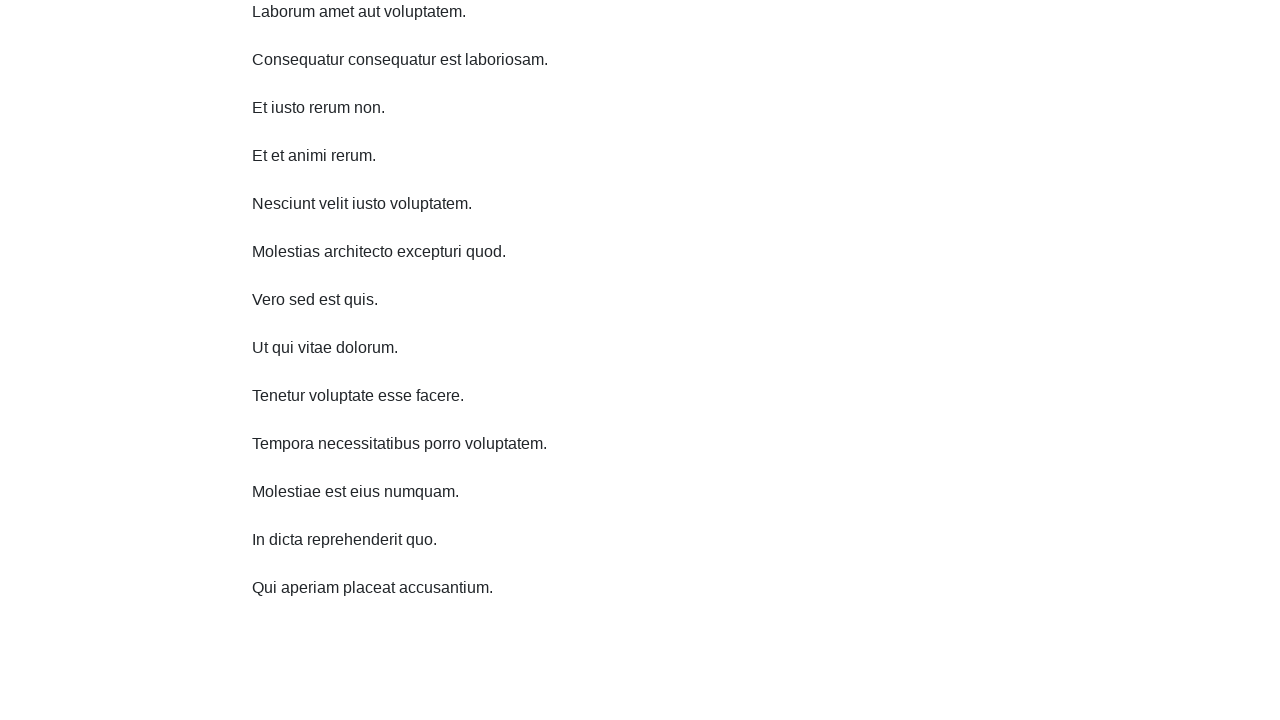

Waited 1 second after scrolling down (iteration 7/10)
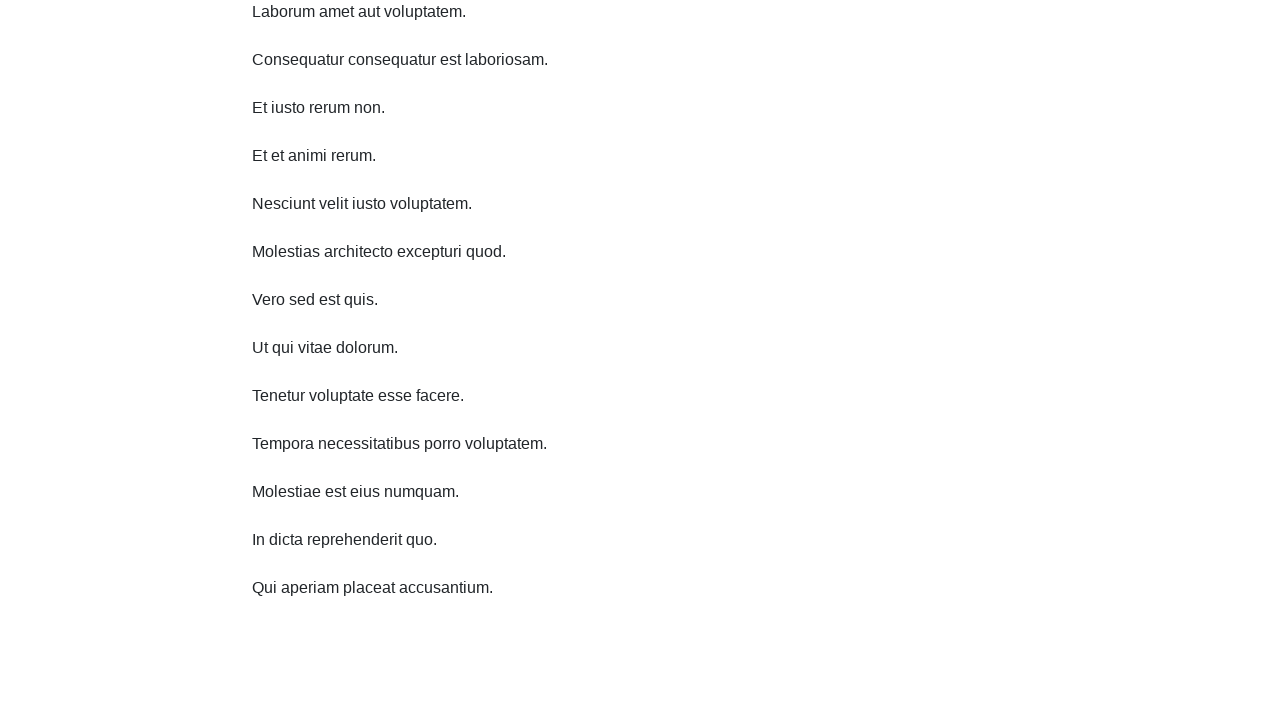

Scrolled down 750 pixels (iteration 8/10)
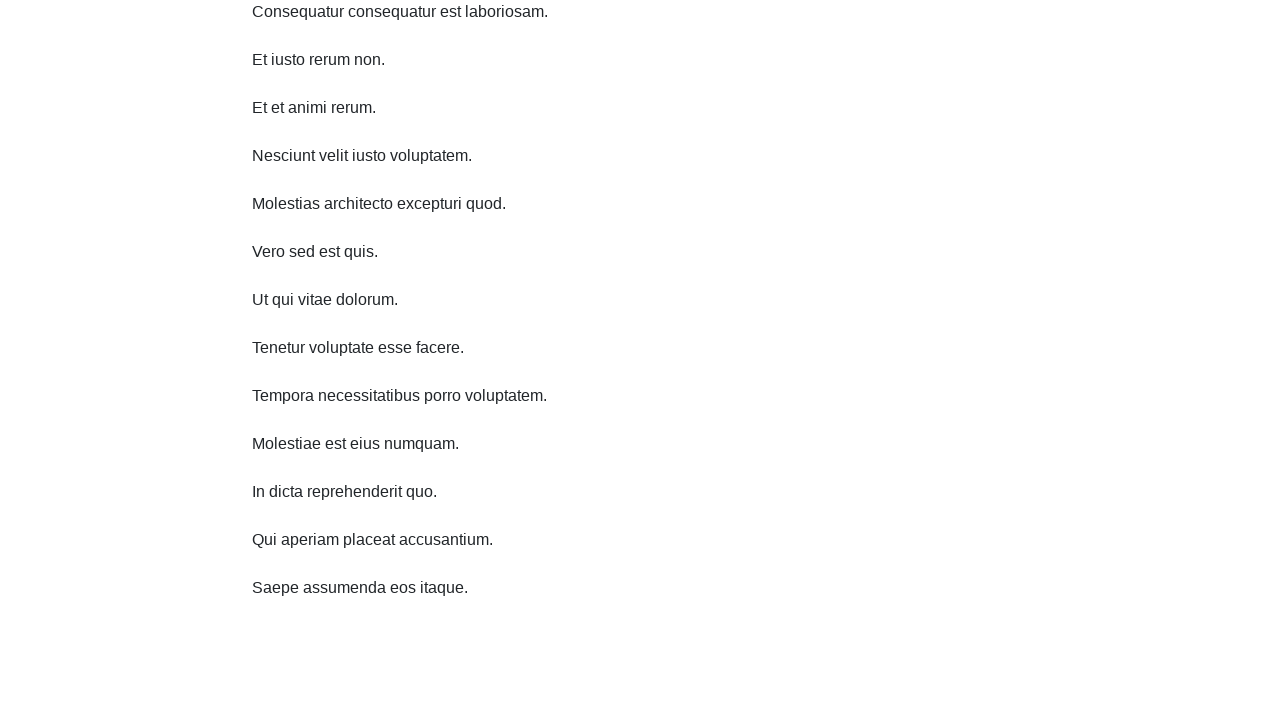

Waited 1 second after scrolling down (iteration 8/10)
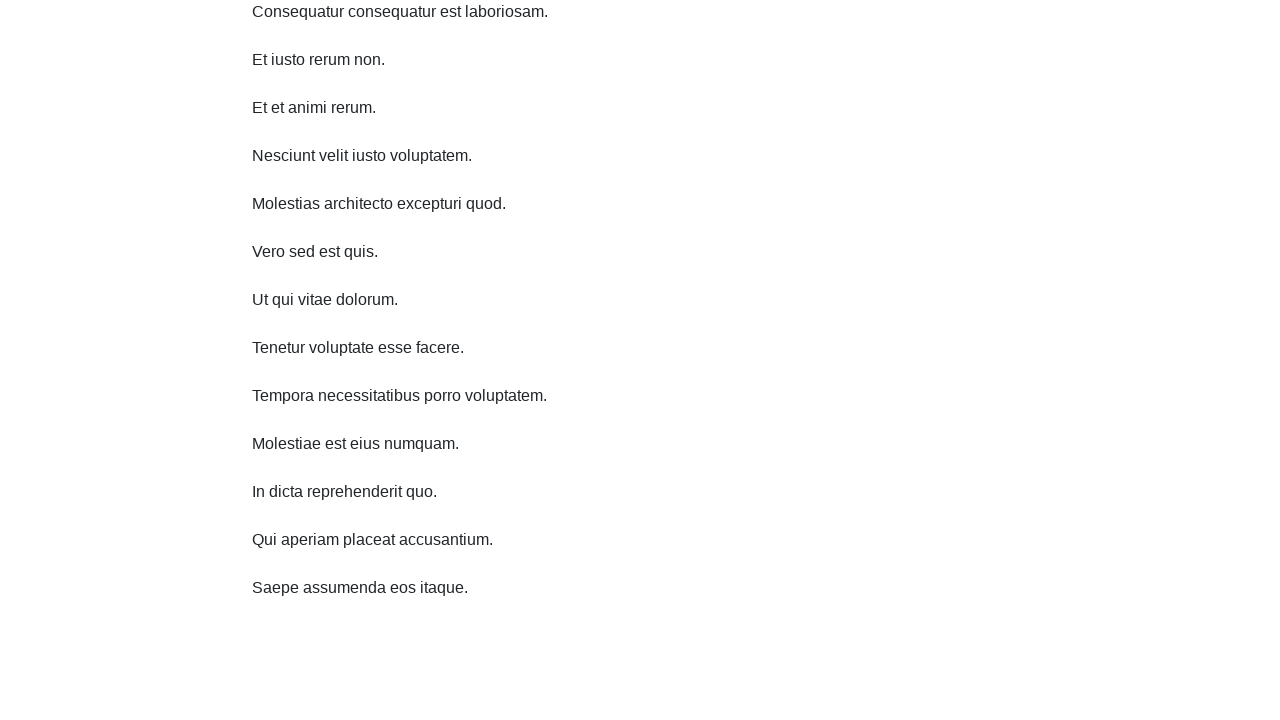

Scrolled down 750 pixels (iteration 9/10)
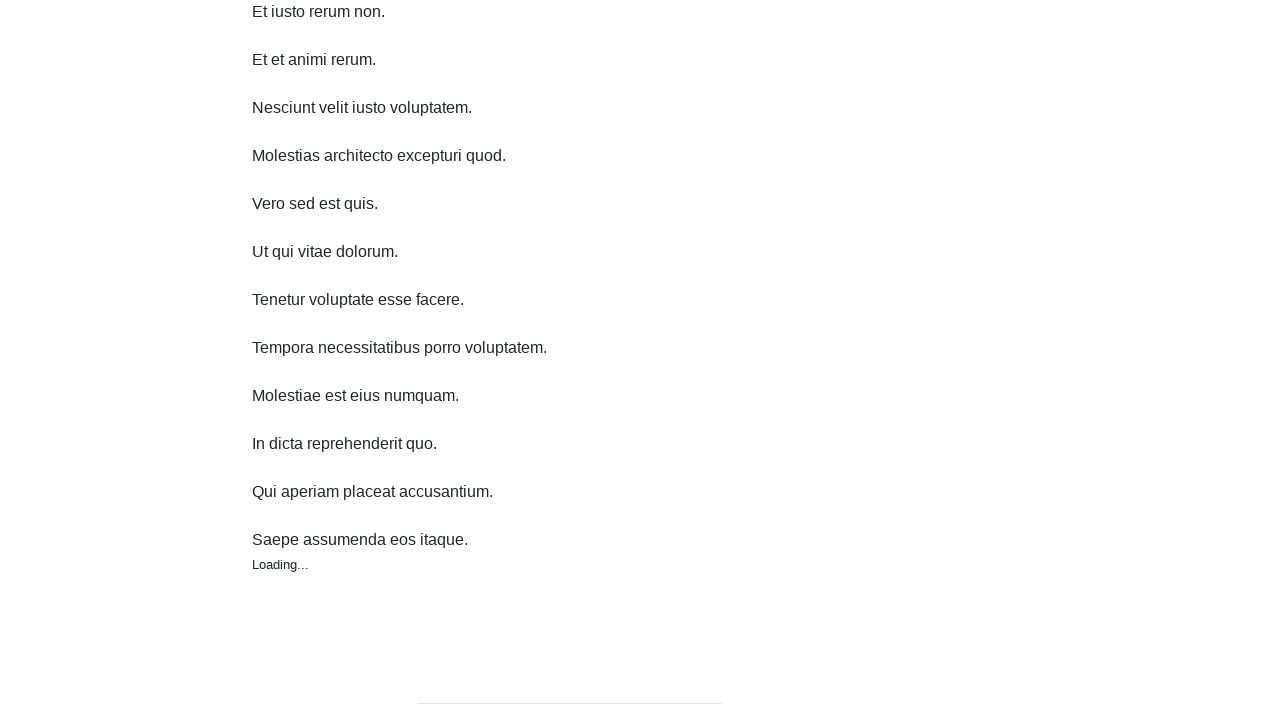

Waited 1 second after scrolling down (iteration 9/10)
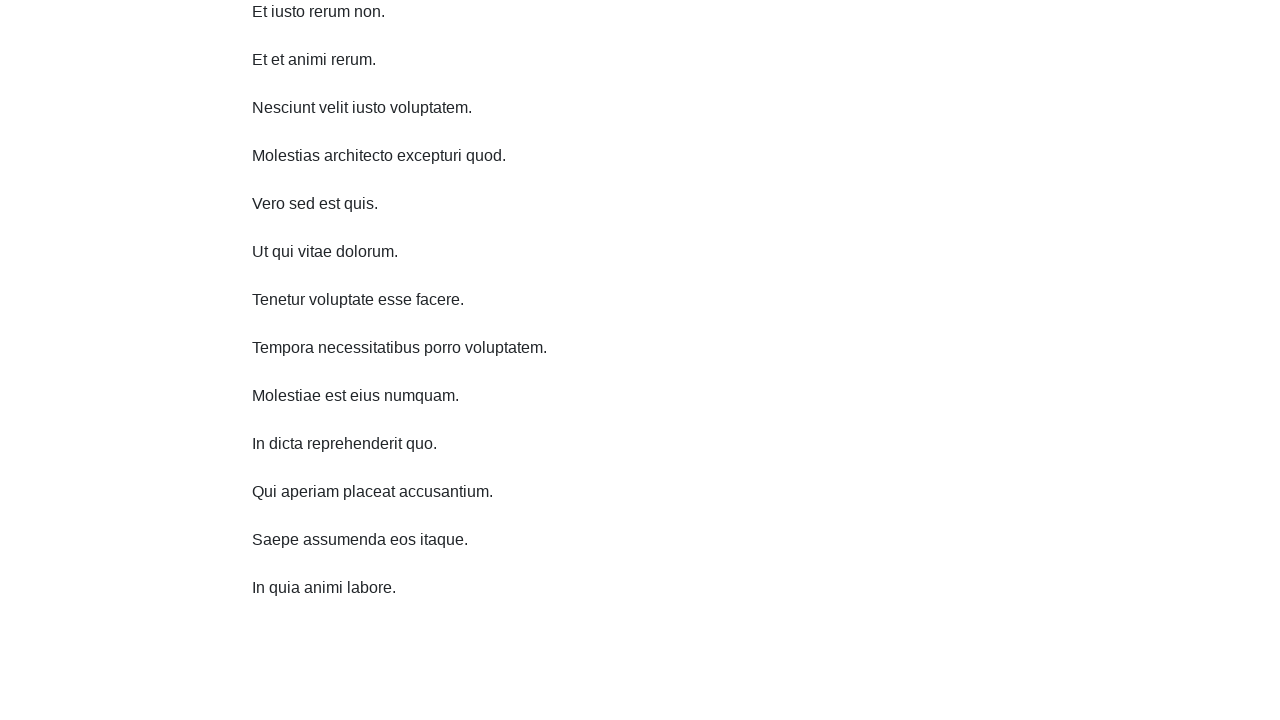

Scrolled down 750 pixels (iteration 10/10)
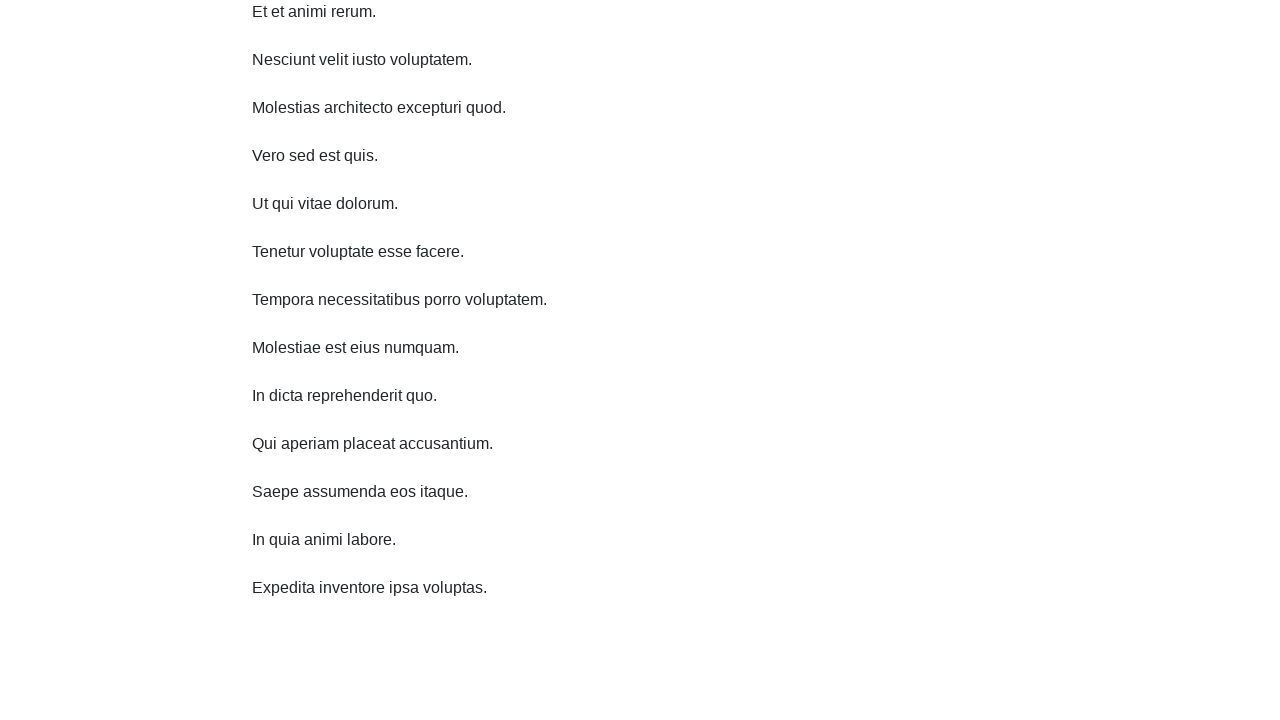

Waited 1 second after scrolling down (iteration 10/10)
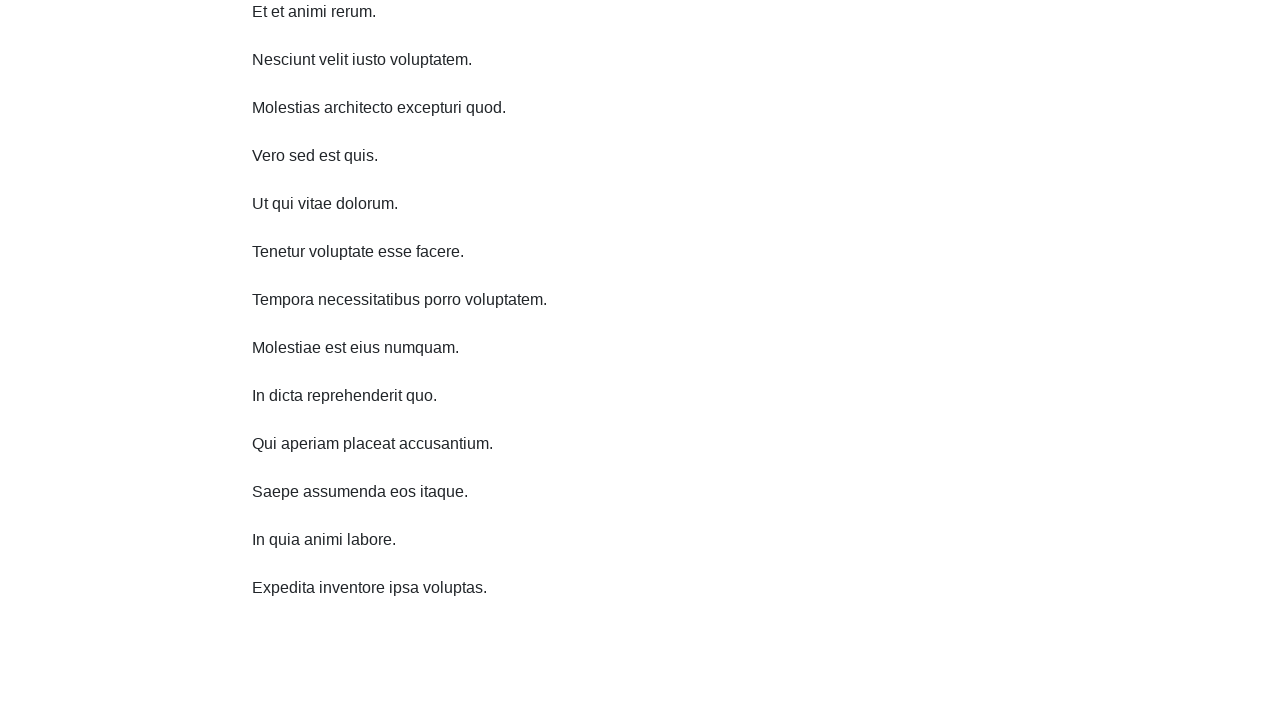

Scrolled up 750 pixels (iteration 1/10)
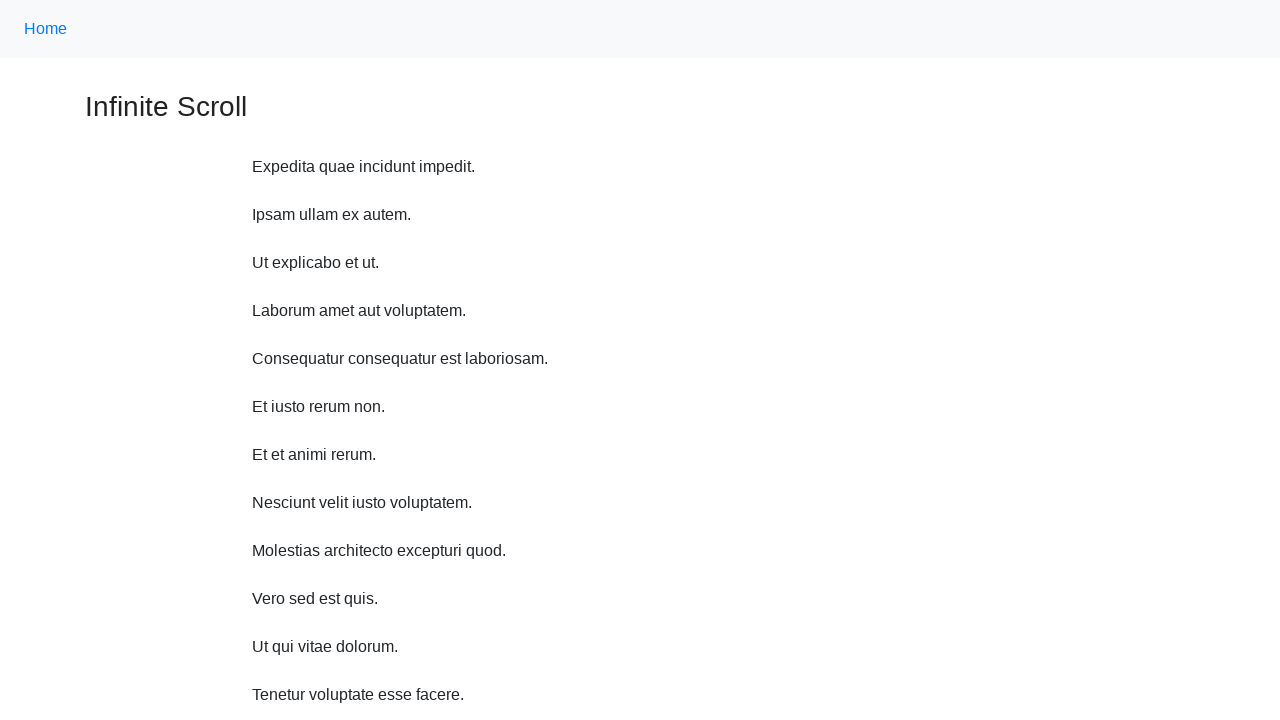

Waited 1 second after scrolling up (iteration 1/10)
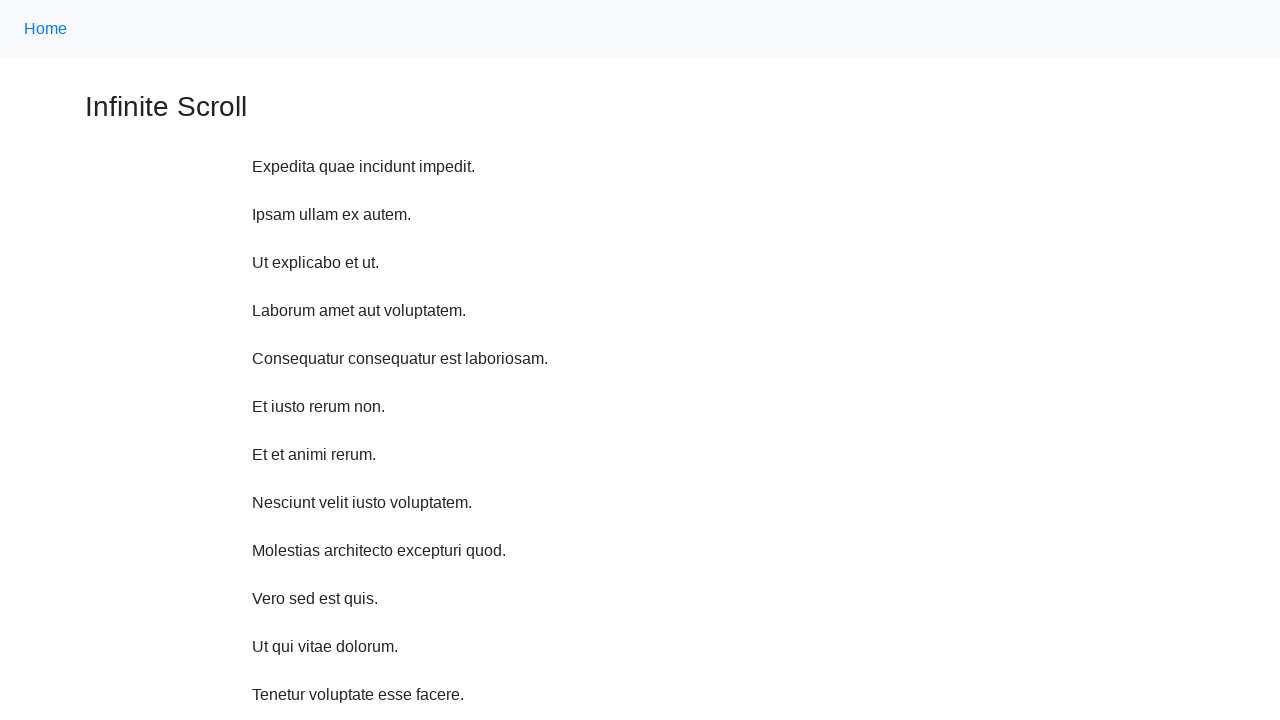

Scrolled up 750 pixels (iteration 2/10)
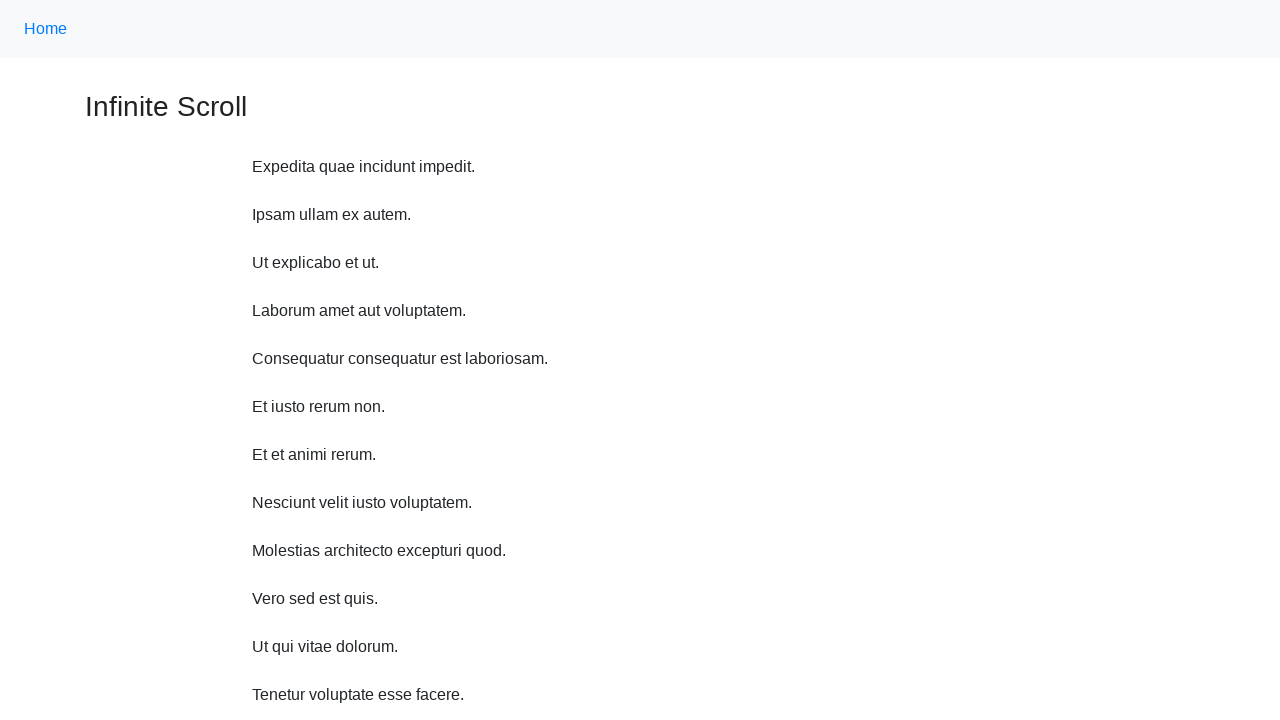

Waited 1 second after scrolling up (iteration 2/10)
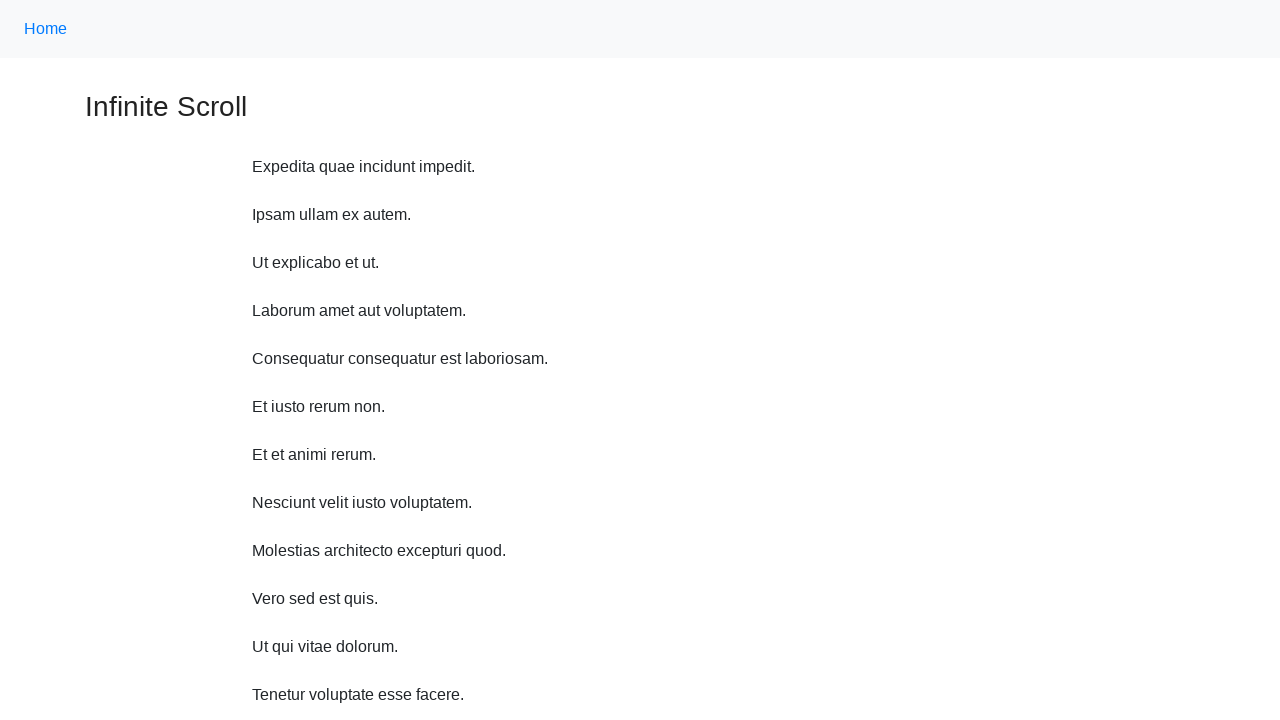

Scrolled up 750 pixels (iteration 3/10)
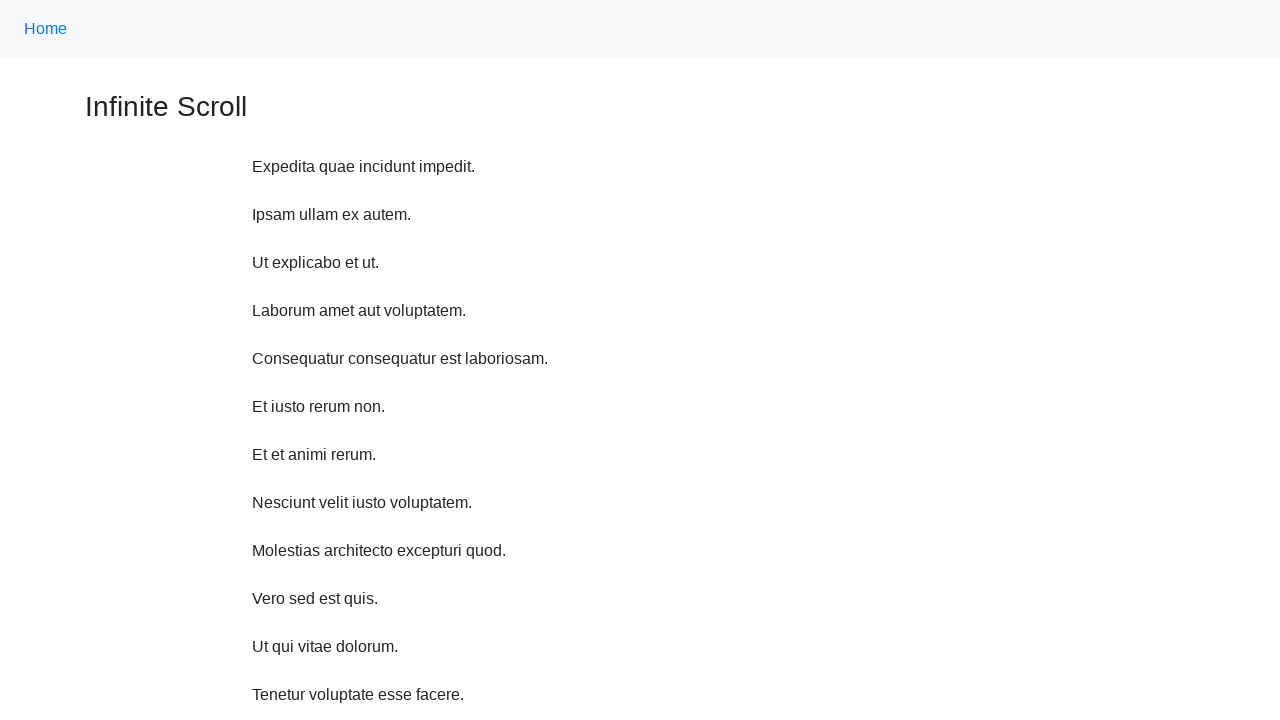

Waited 1 second after scrolling up (iteration 3/10)
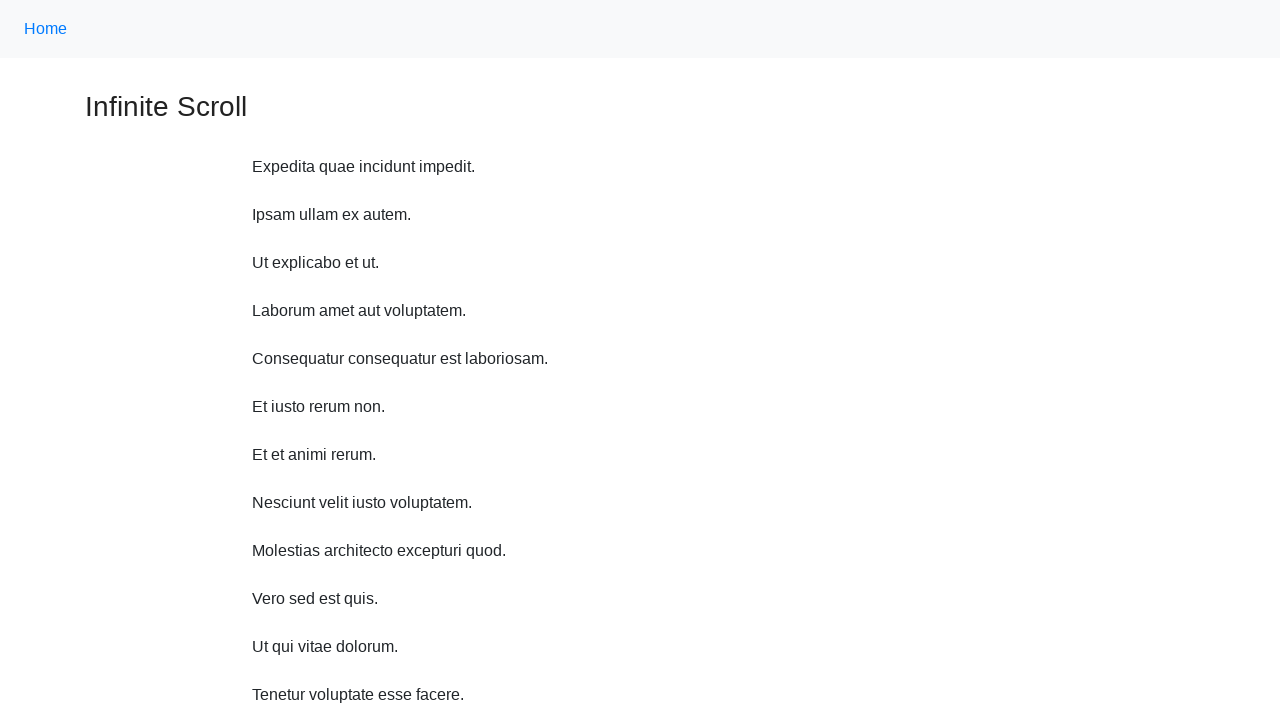

Scrolled up 750 pixels (iteration 4/10)
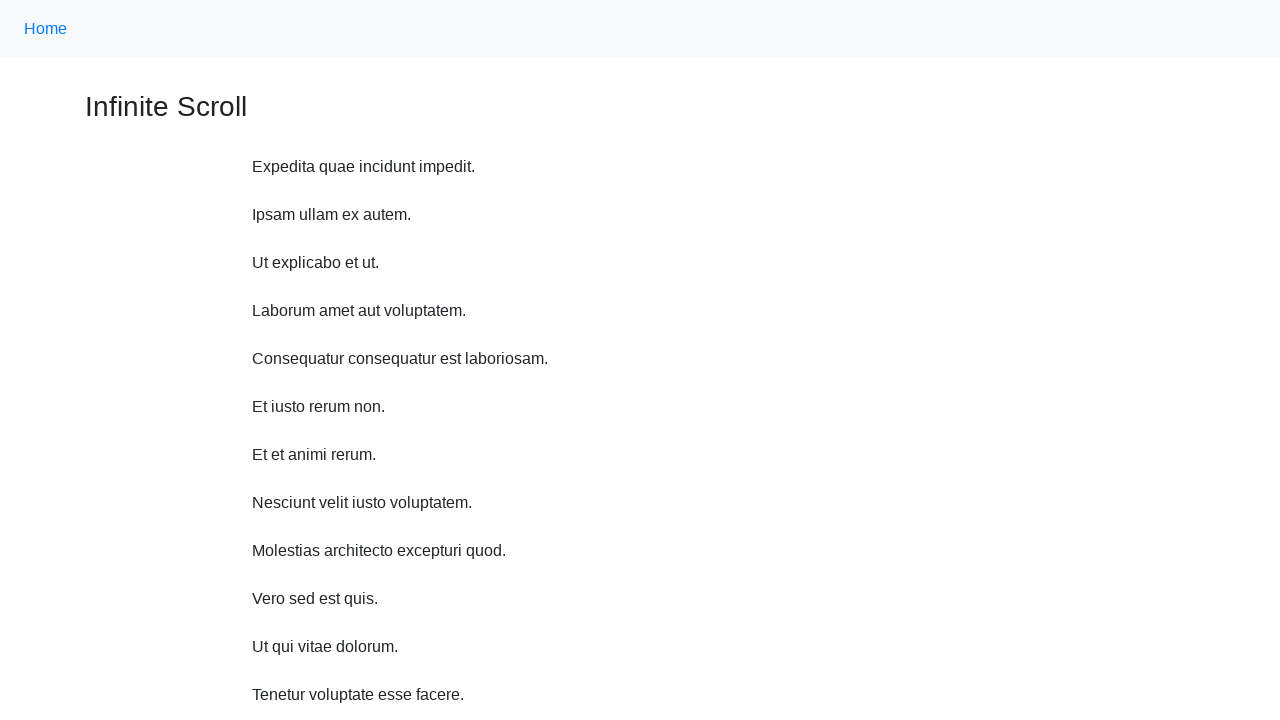

Waited 1 second after scrolling up (iteration 4/10)
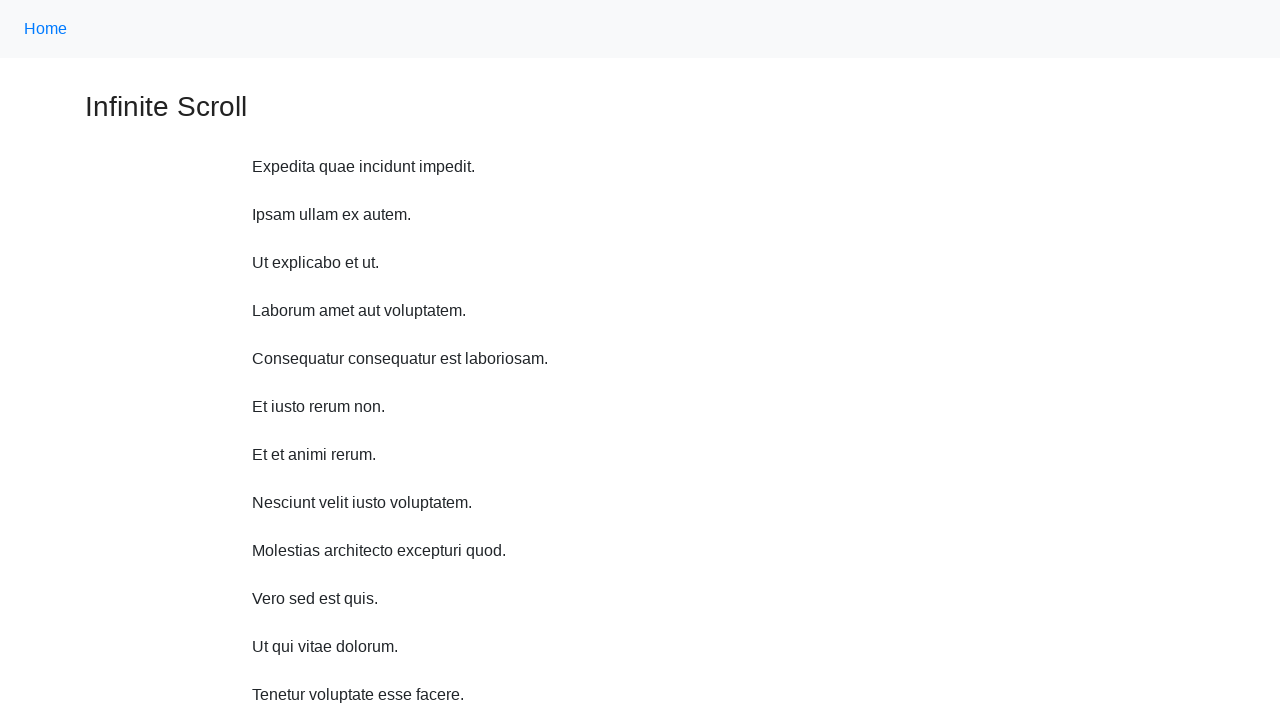

Scrolled up 750 pixels (iteration 5/10)
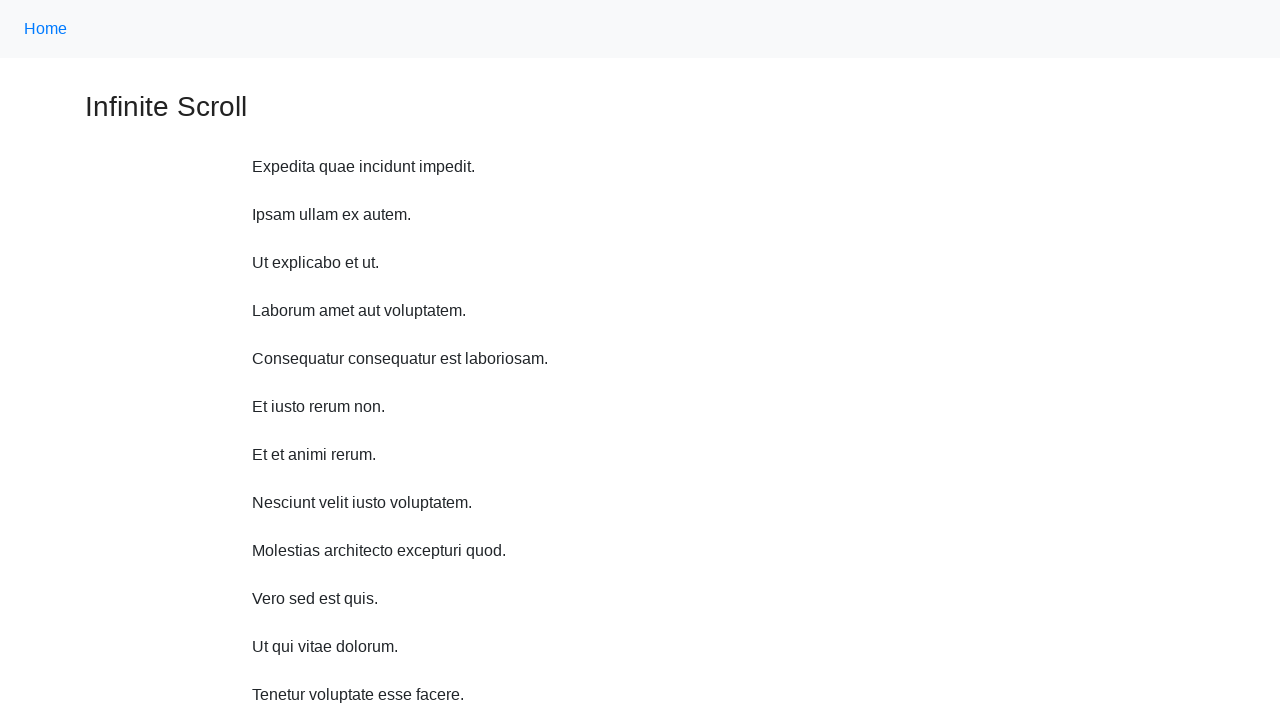

Waited 1 second after scrolling up (iteration 5/10)
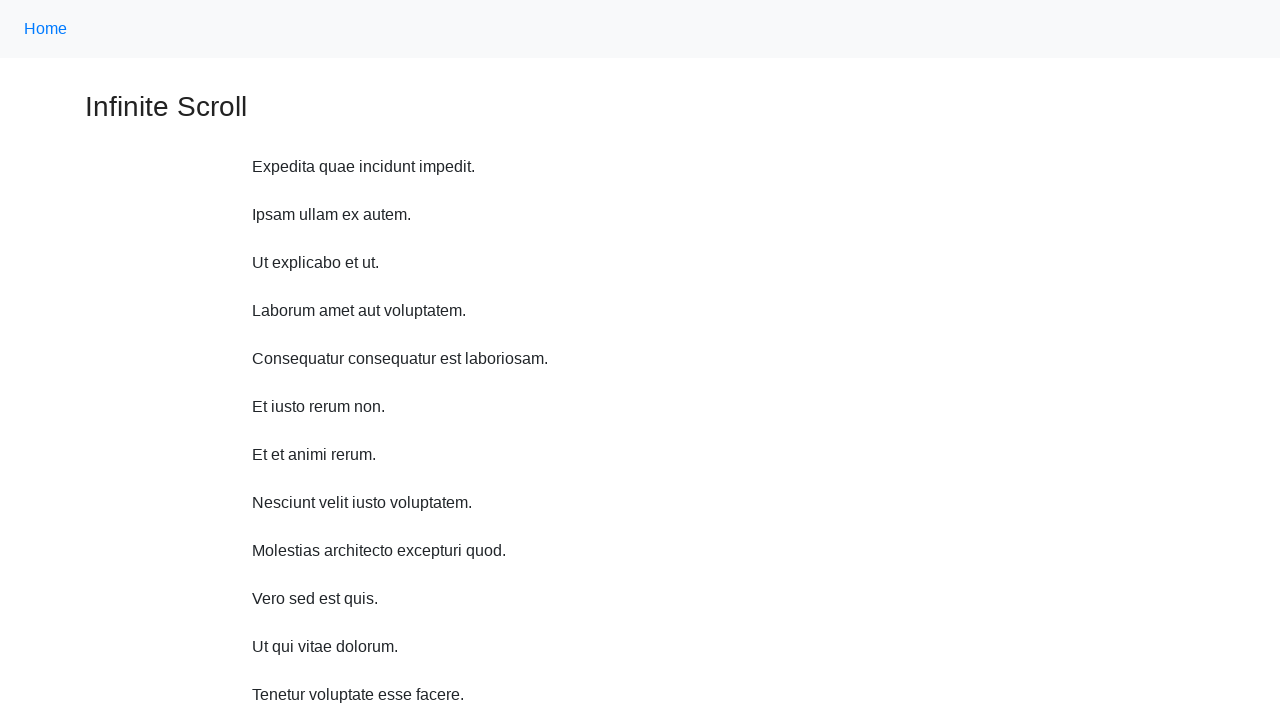

Scrolled up 750 pixels (iteration 6/10)
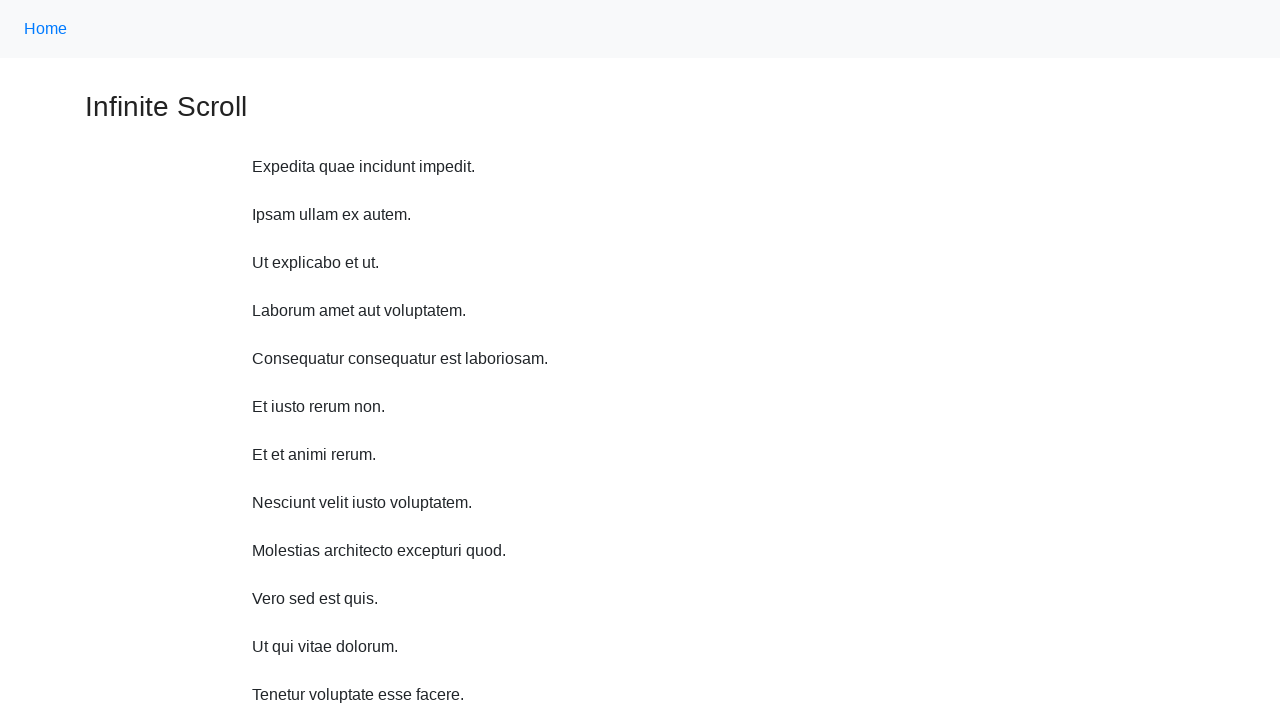

Waited 1 second after scrolling up (iteration 6/10)
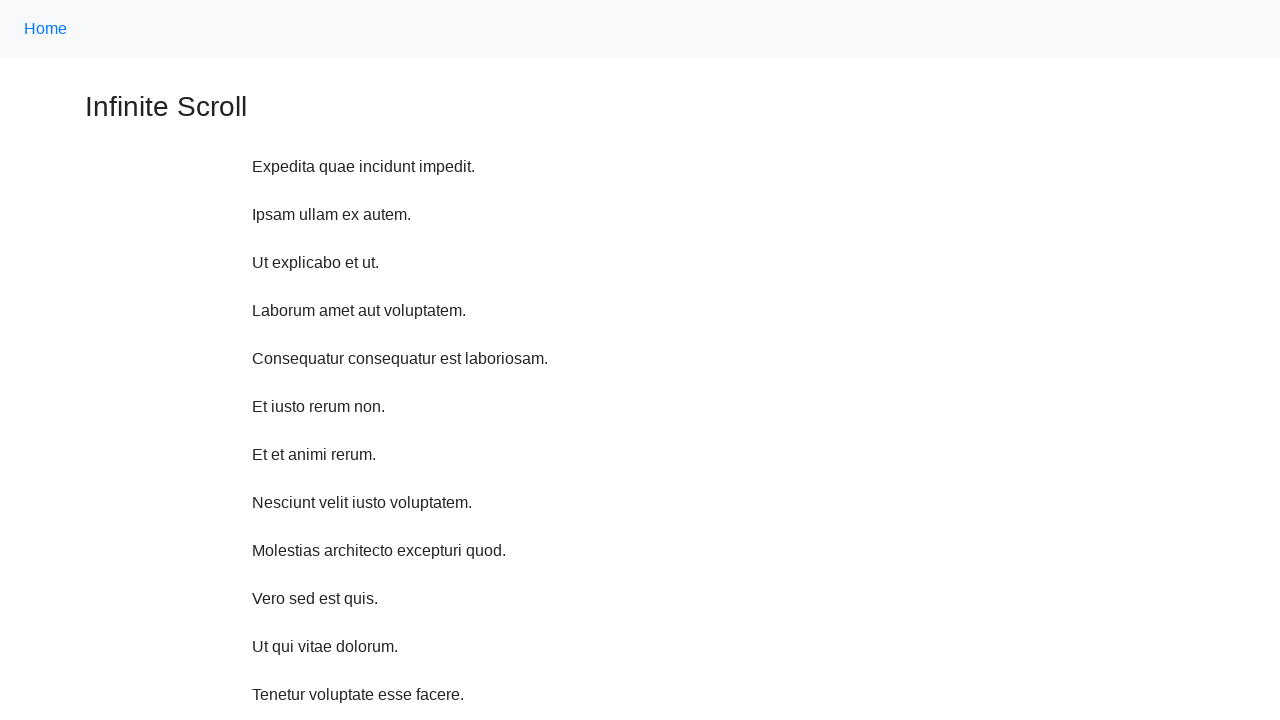

Scrolled up 750 pixels (iteration 7/10)
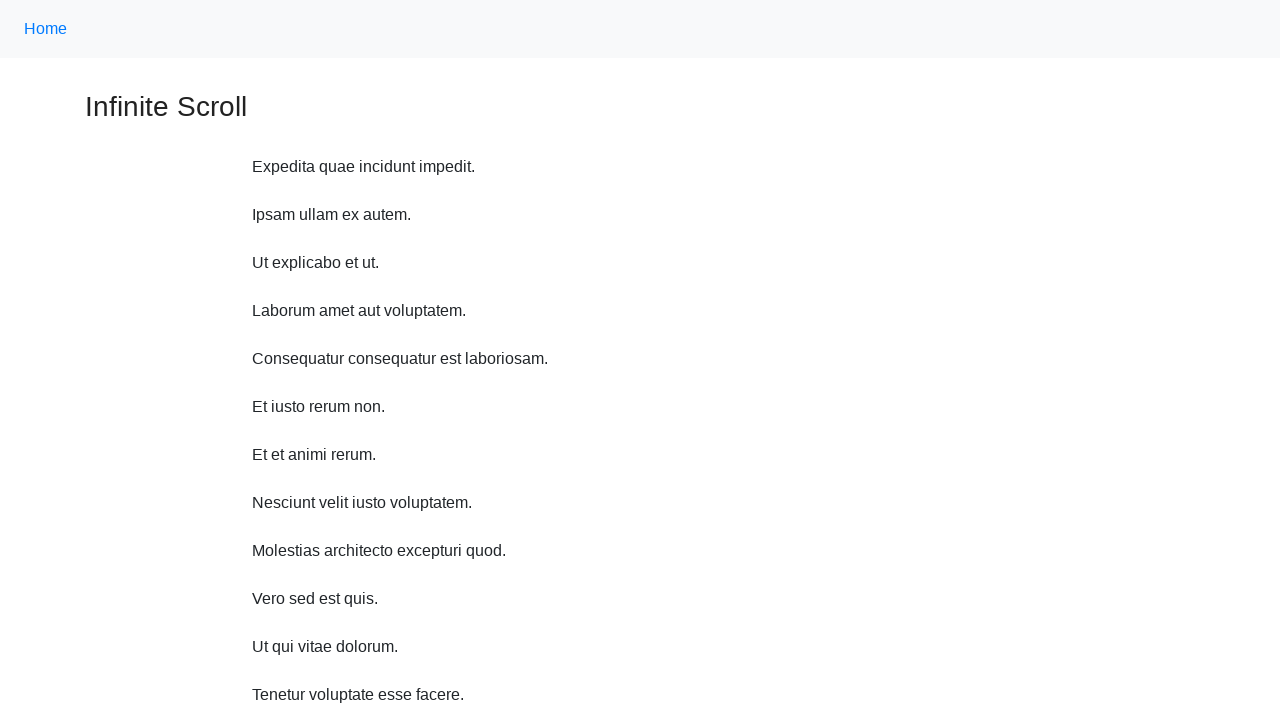

Waited 1 second after scrolling up (iteration 7/10)
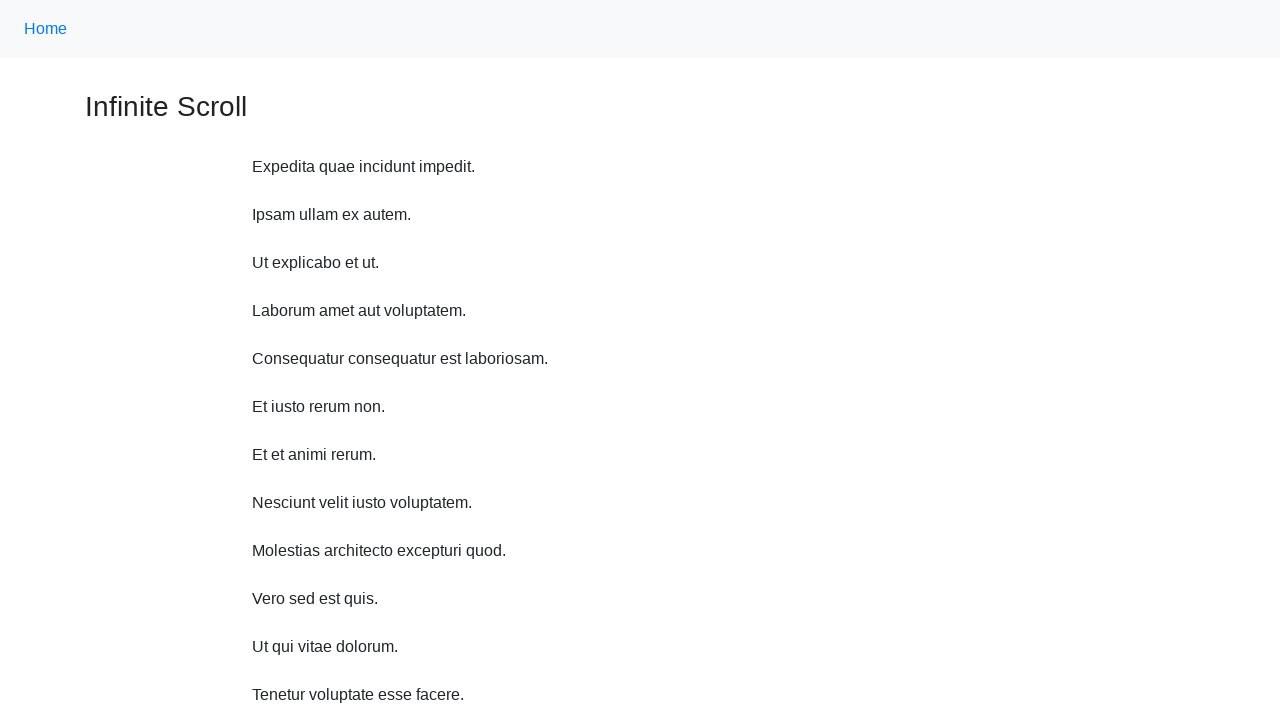

Scrolled up 750 pixels (iteration 8/10)
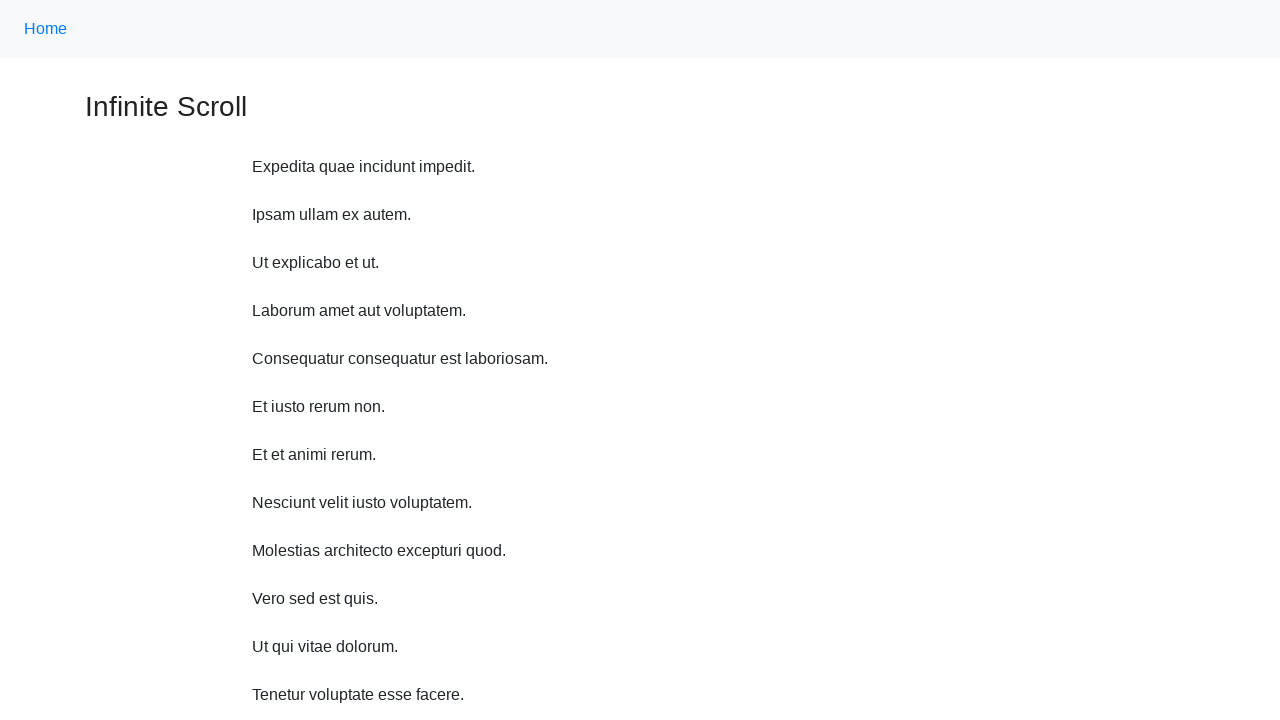

Waited 1 second after scrolling up (iteration 8/10)
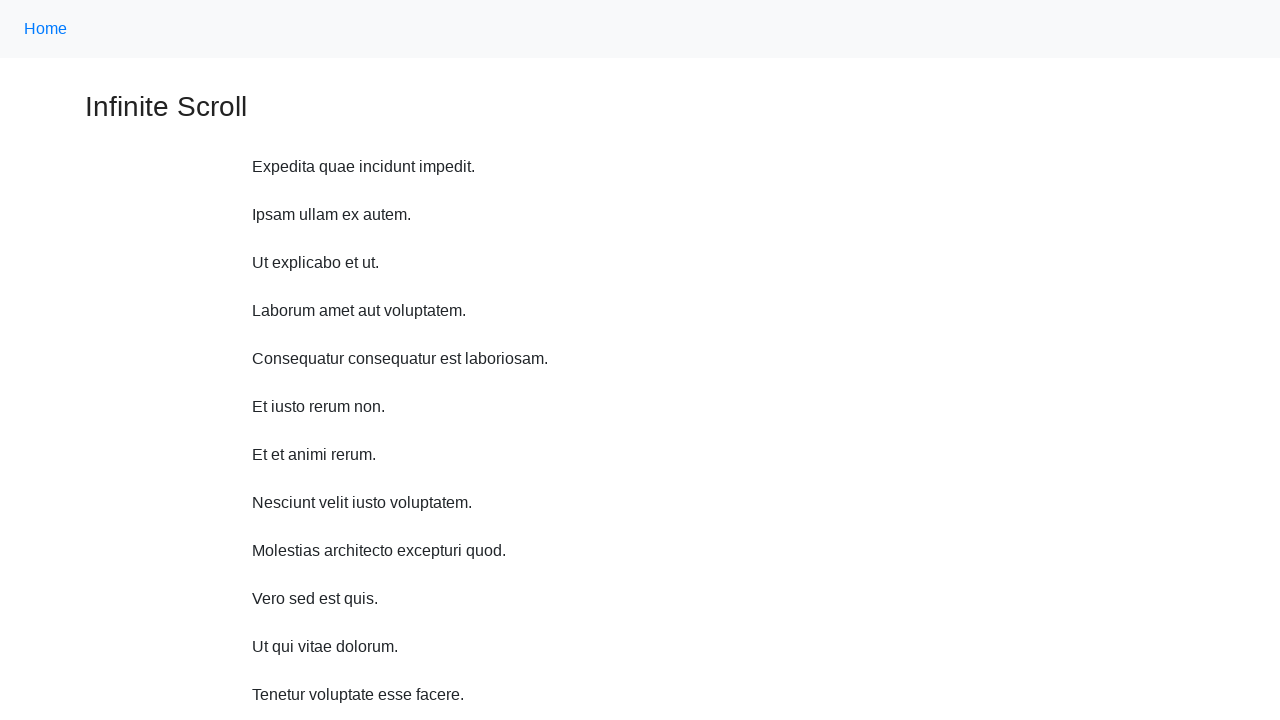

Scrolled up 750 pixels (iteration 9/10)
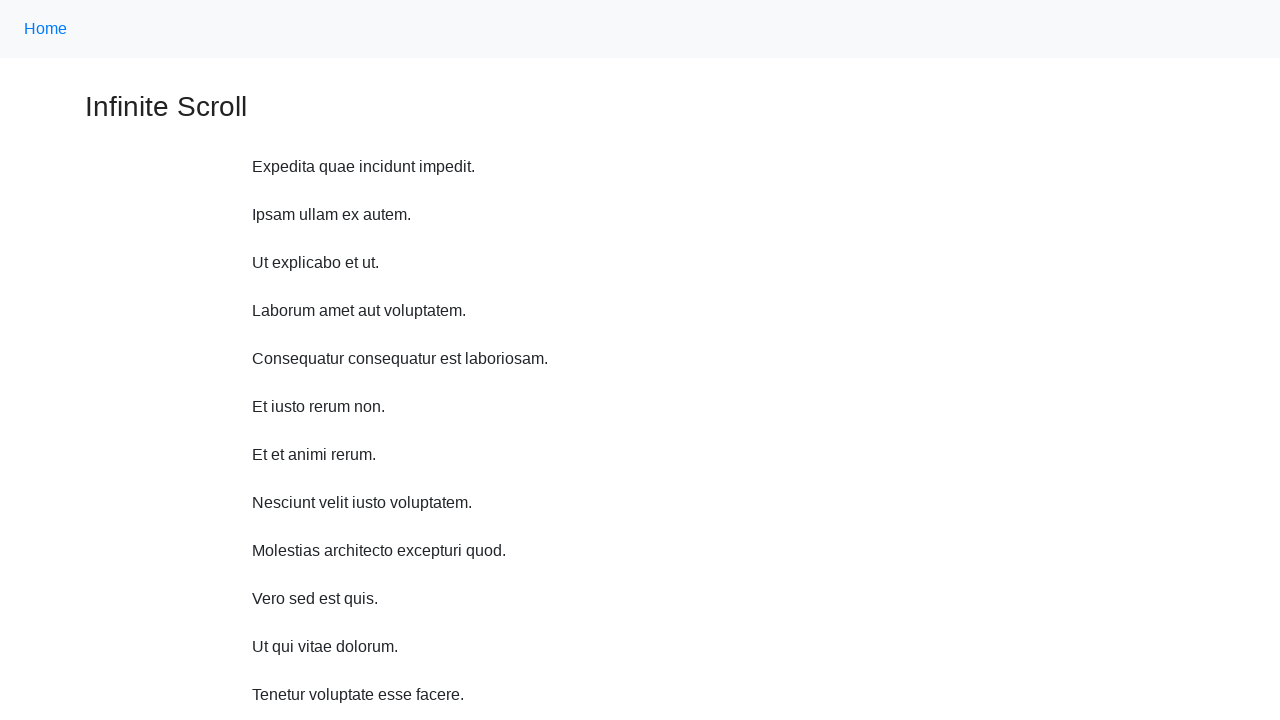

Waited 1 second after scrolling up (iteration 9/10)
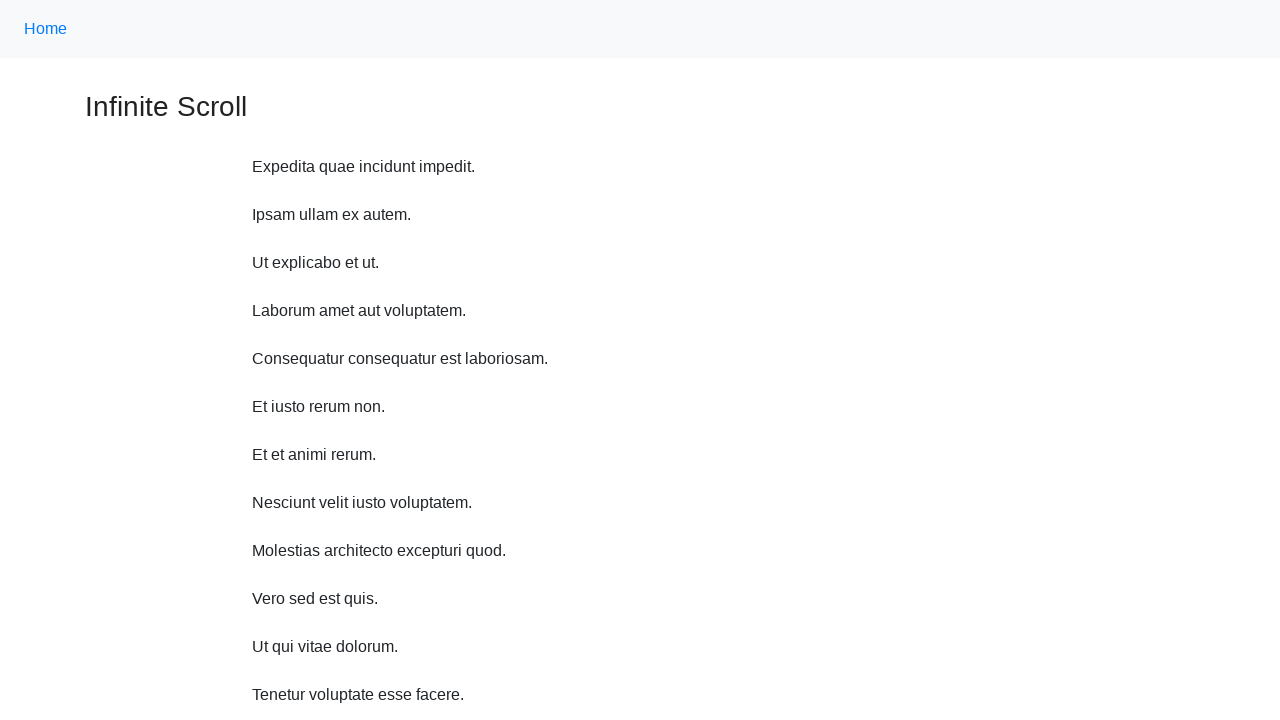

Scrolled up 750 pixels (iteration 10/10)
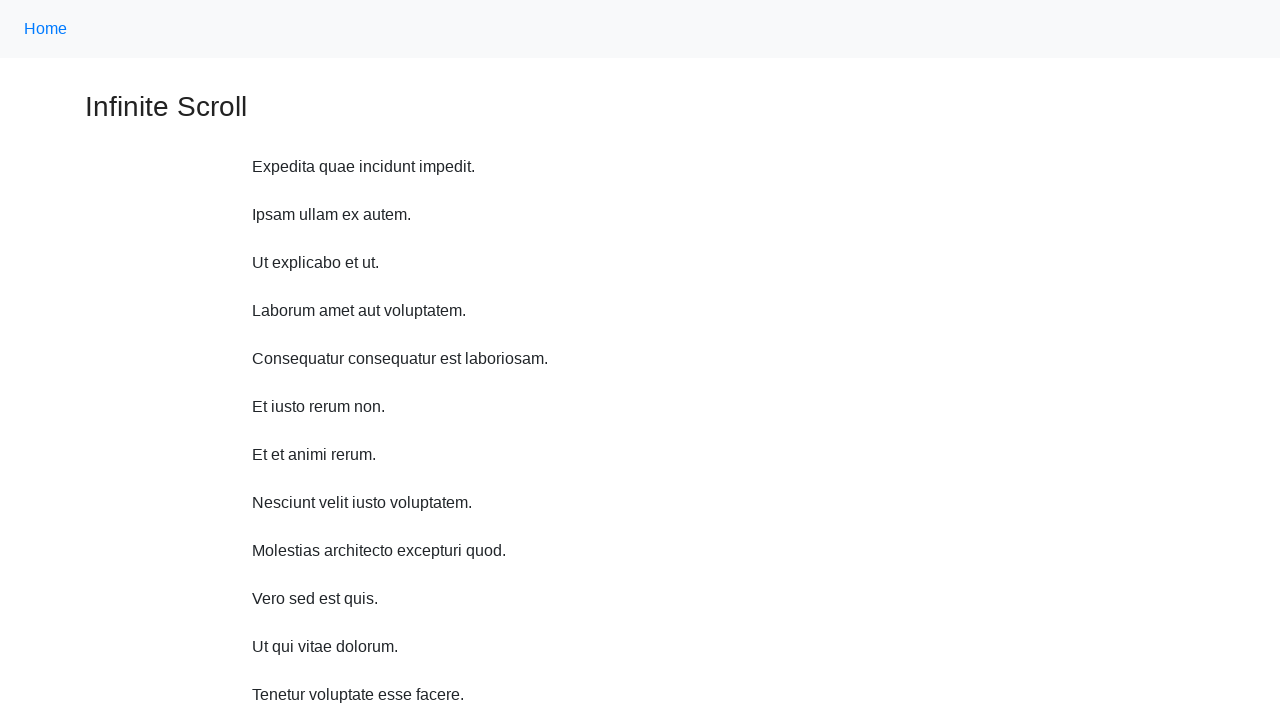

Waited 1 second after scrolling up (iteration 10/10)
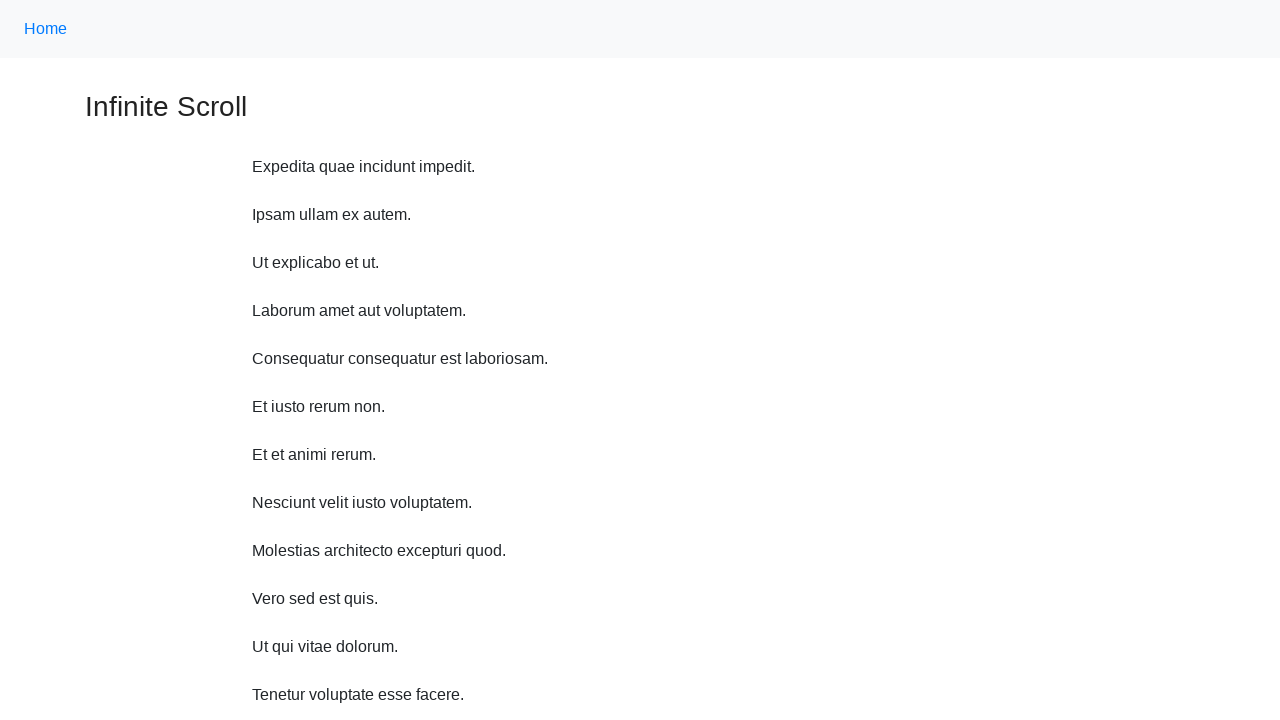

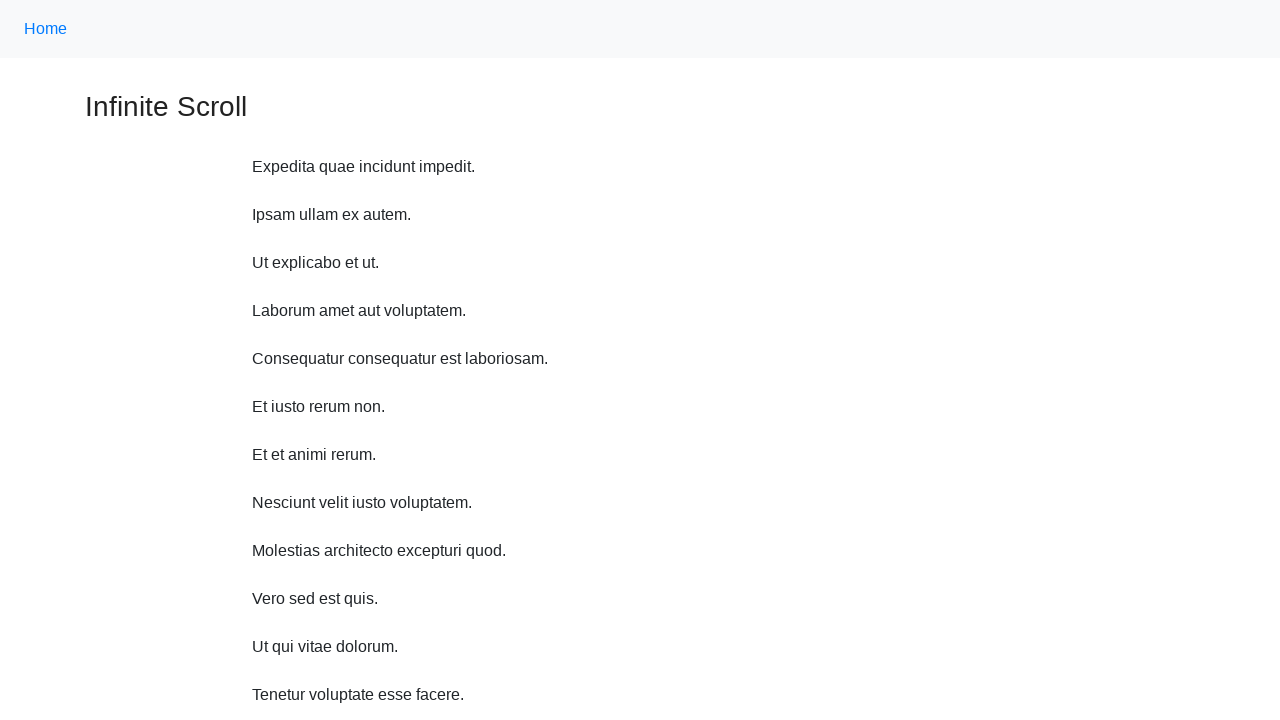